Automates filling and submitting a survey form by selecting radio button options for multiple questions

Starting URL: https://www.wjx.cn/vm/h4ghRys.aspx

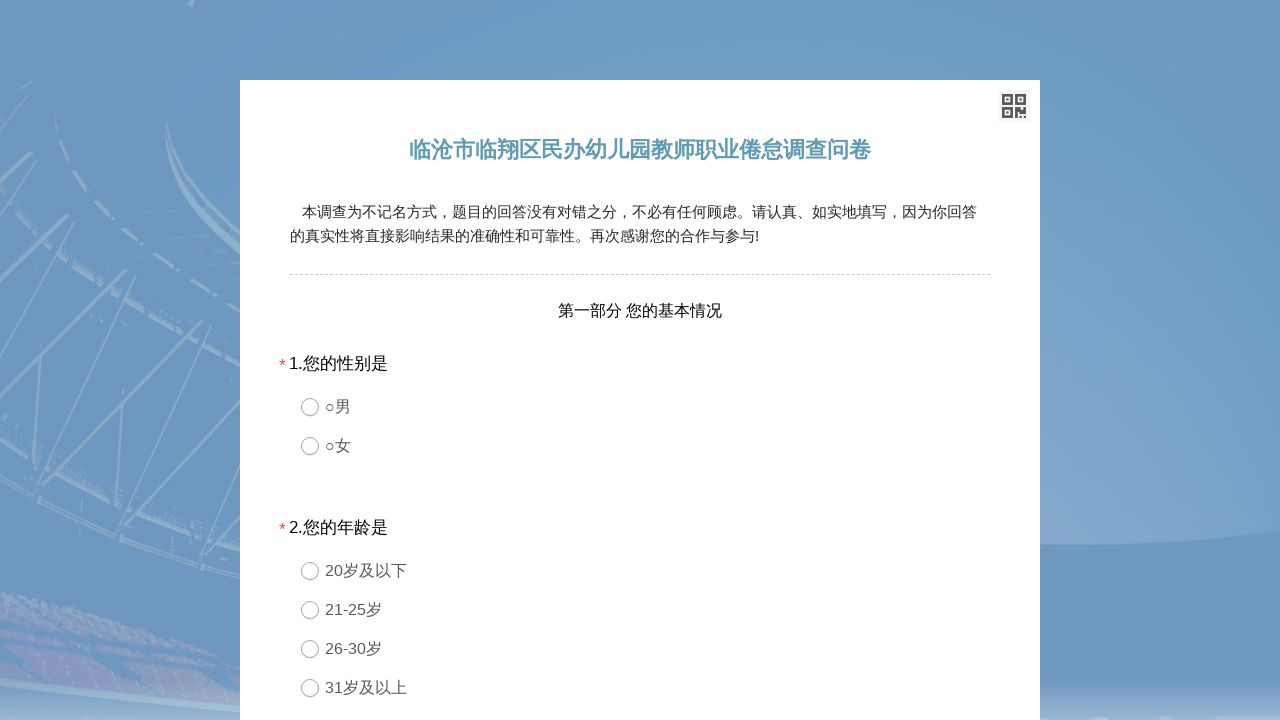

Clicked radio button option 1 for question 1 (single column)
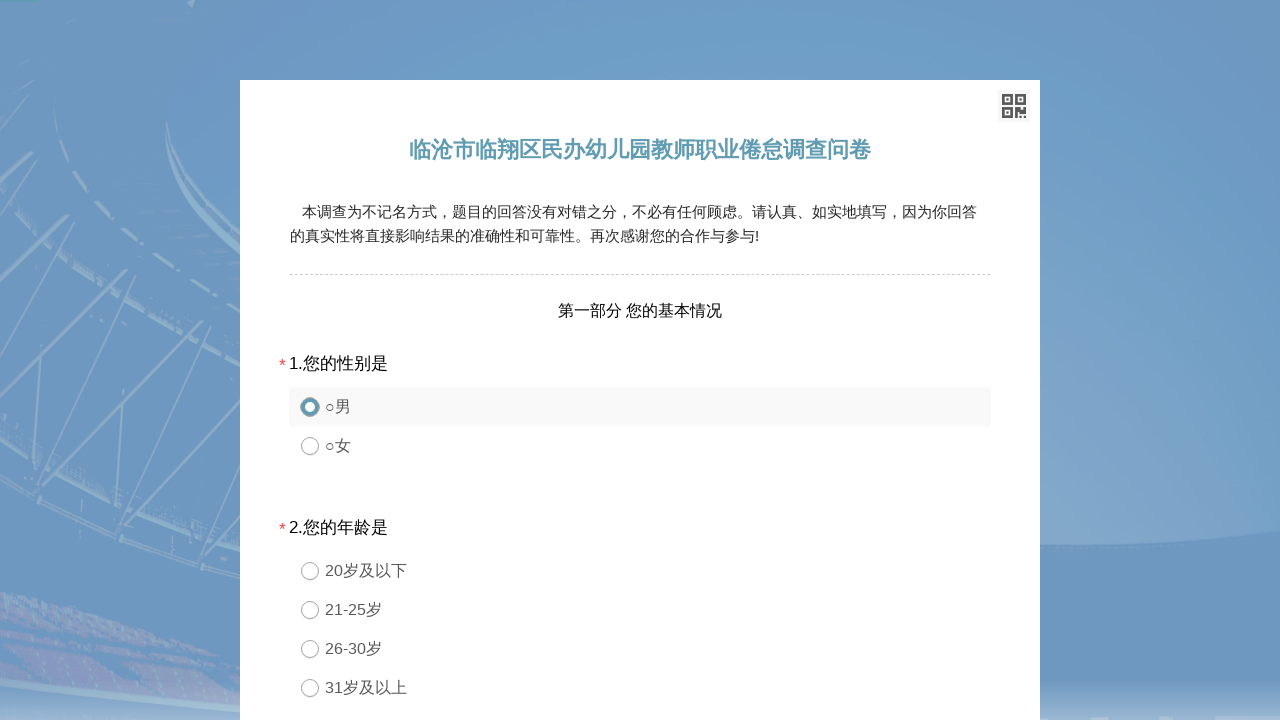

Waited 500ms for question 1 to register
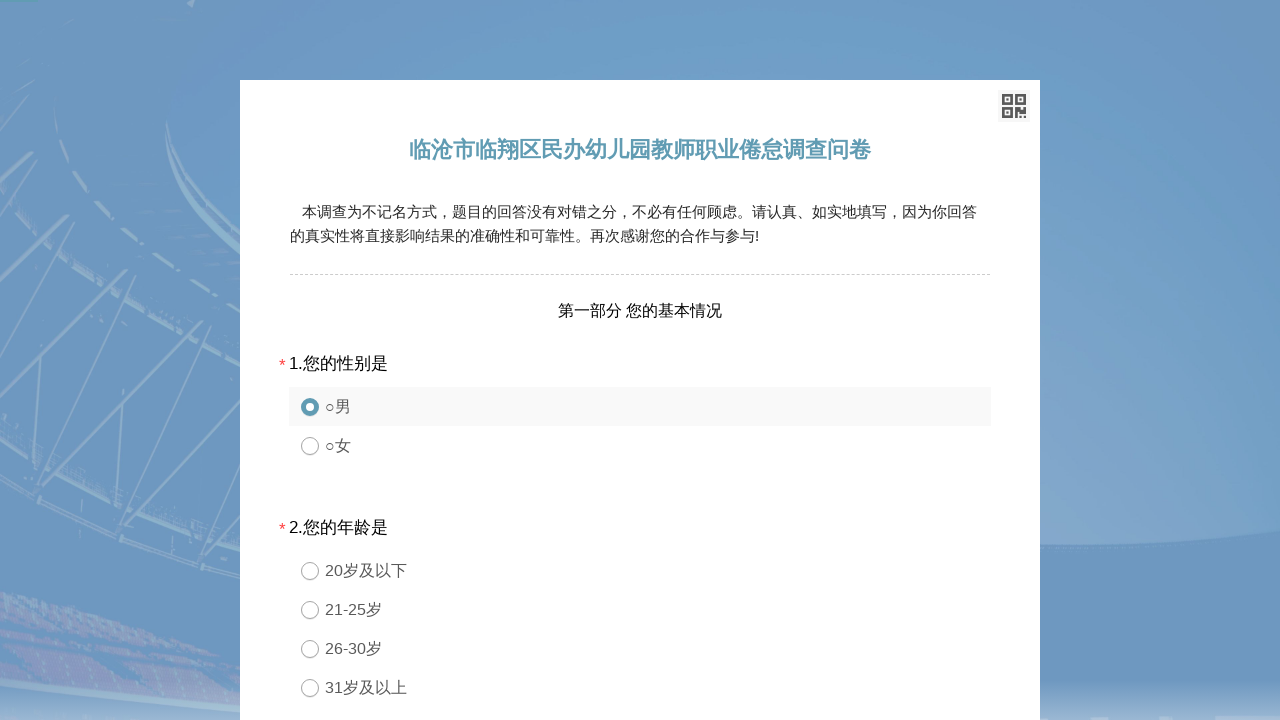

Clicked radio button option 2 for question 2 (single column)
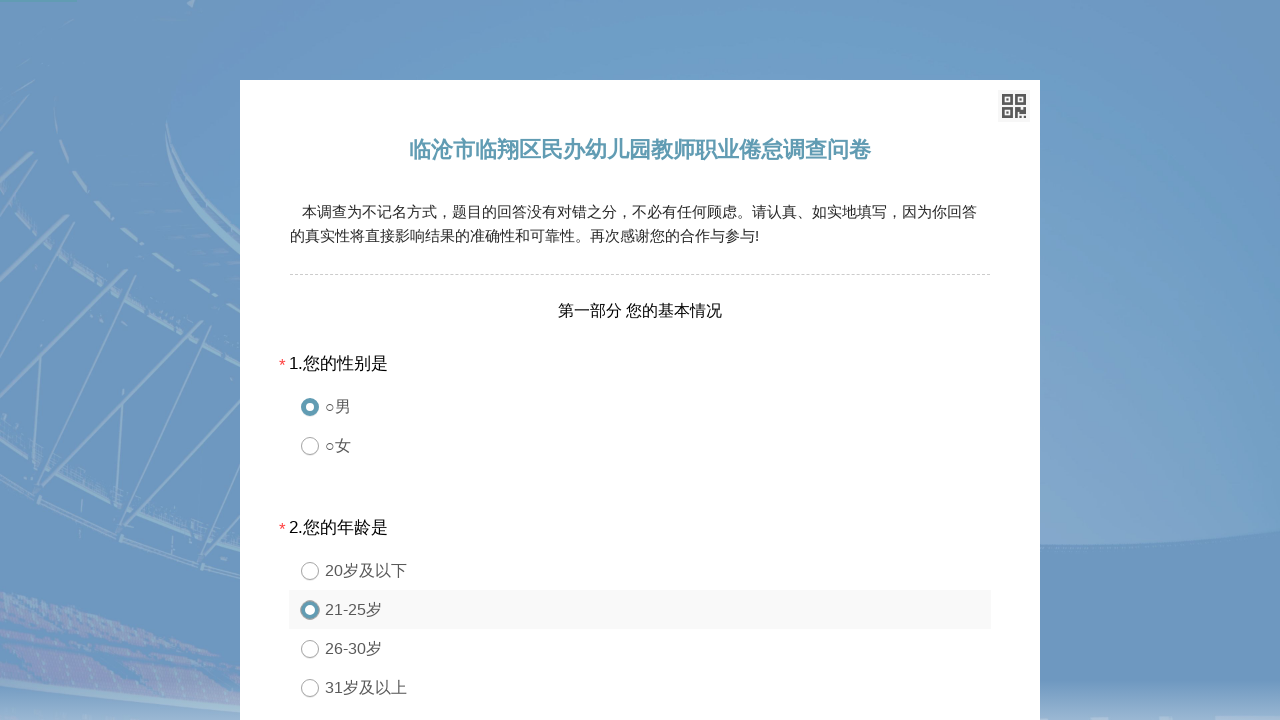

Waited 500ms for question 2 to register
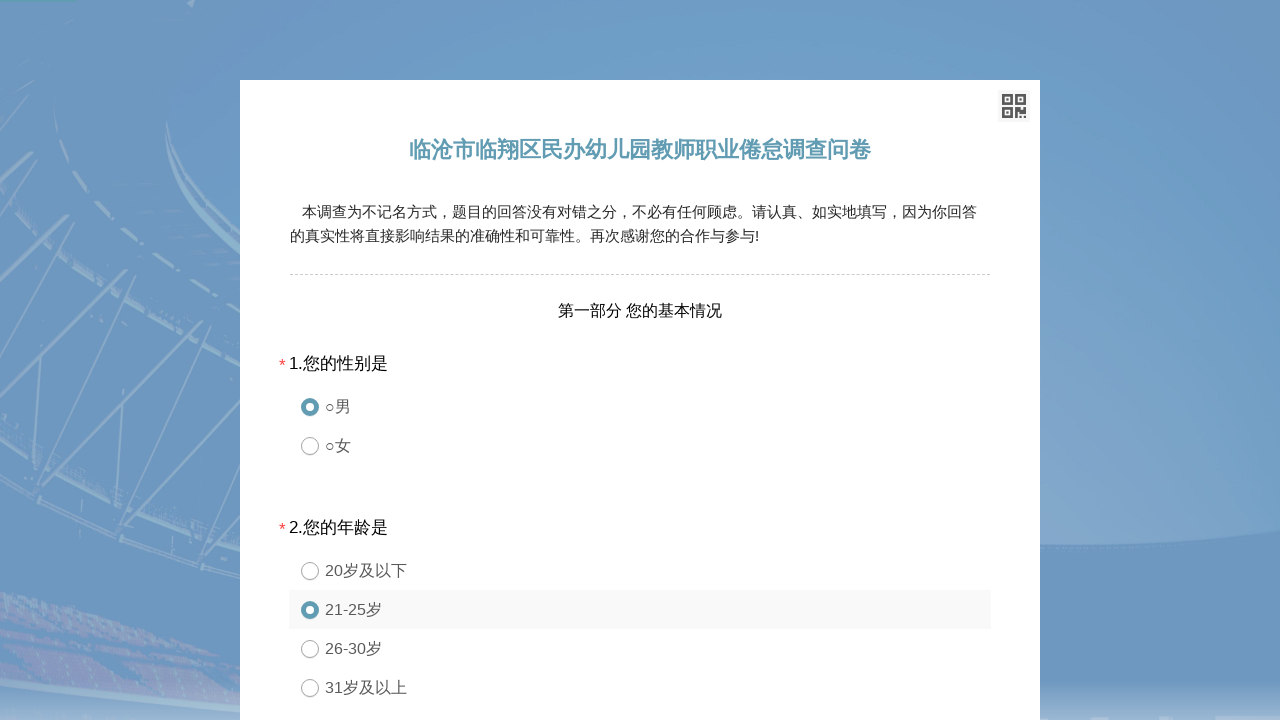

Clicked radio button option 2 for question 3 (single column)
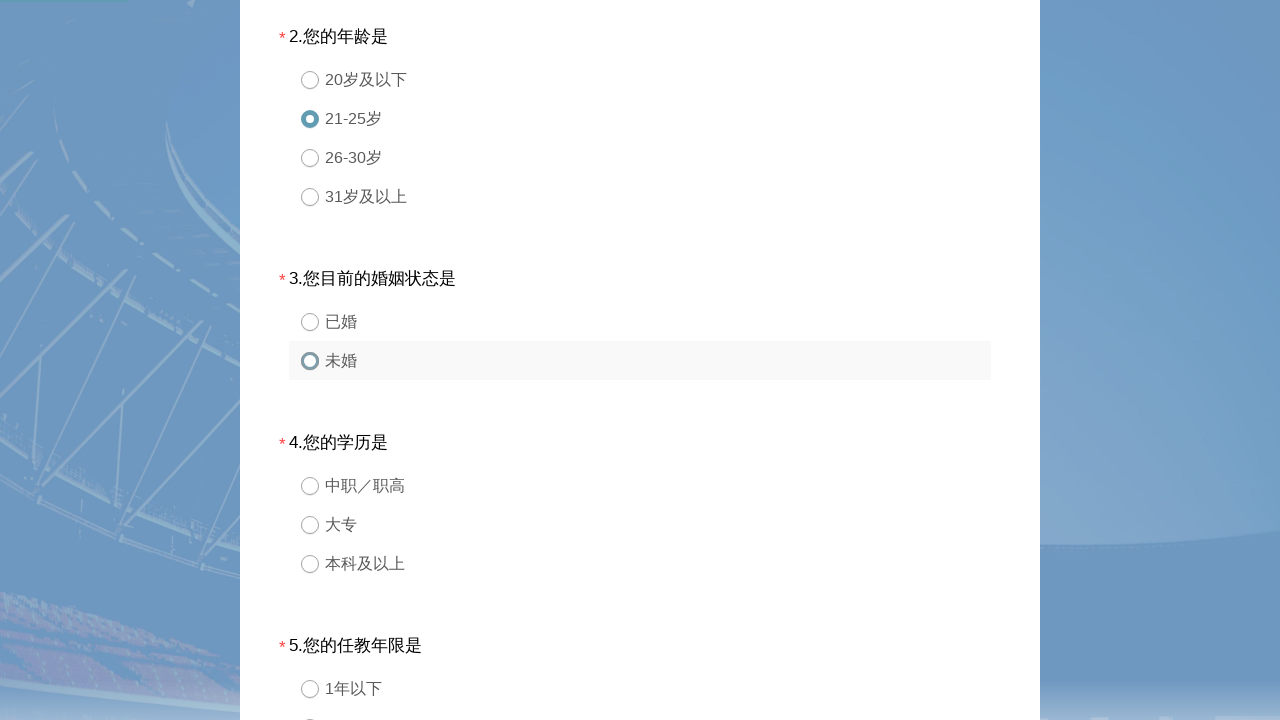

Waited 500ms for question 3 to register
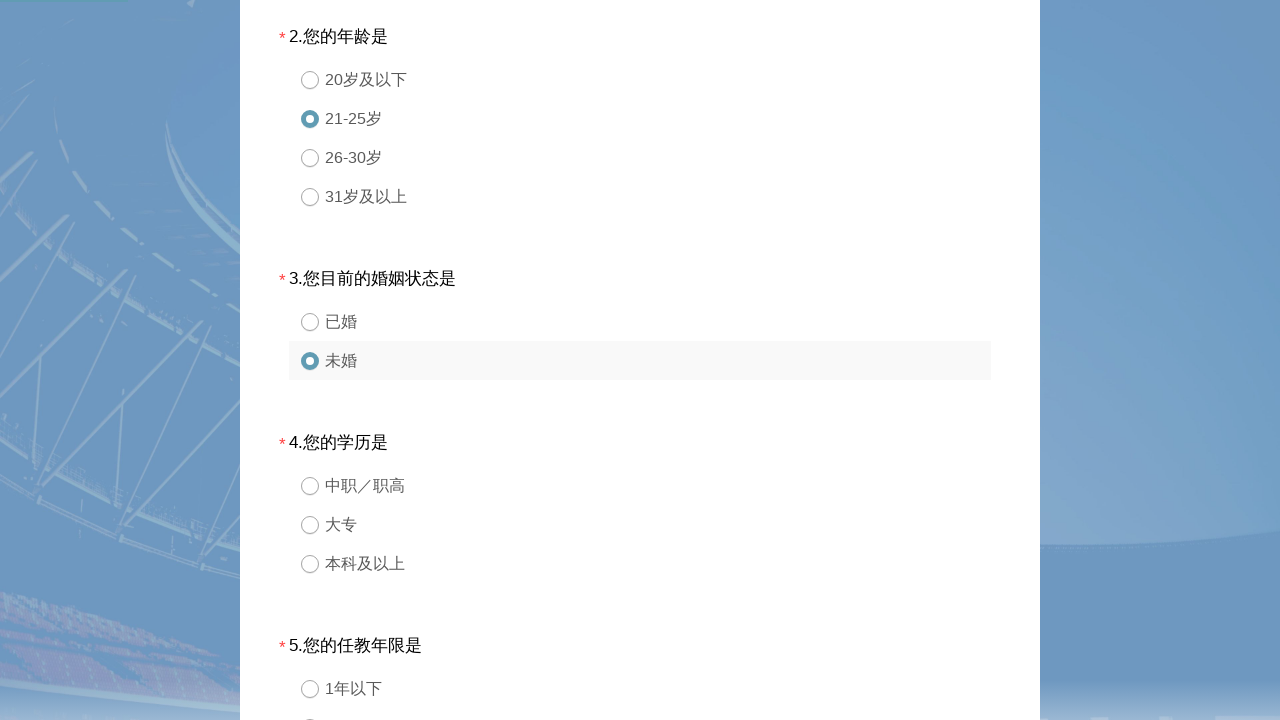

Clicked radio button option 2 for question 4 (single column)
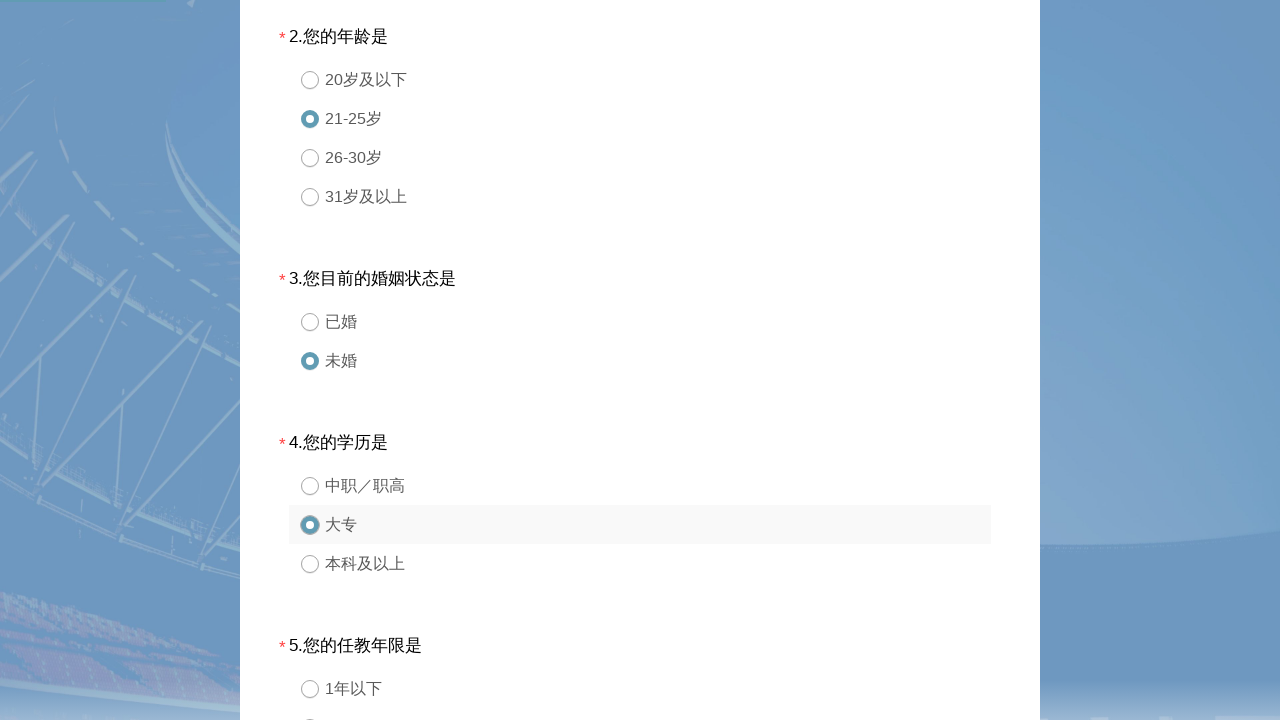

Waited 500ms for question 4 to register
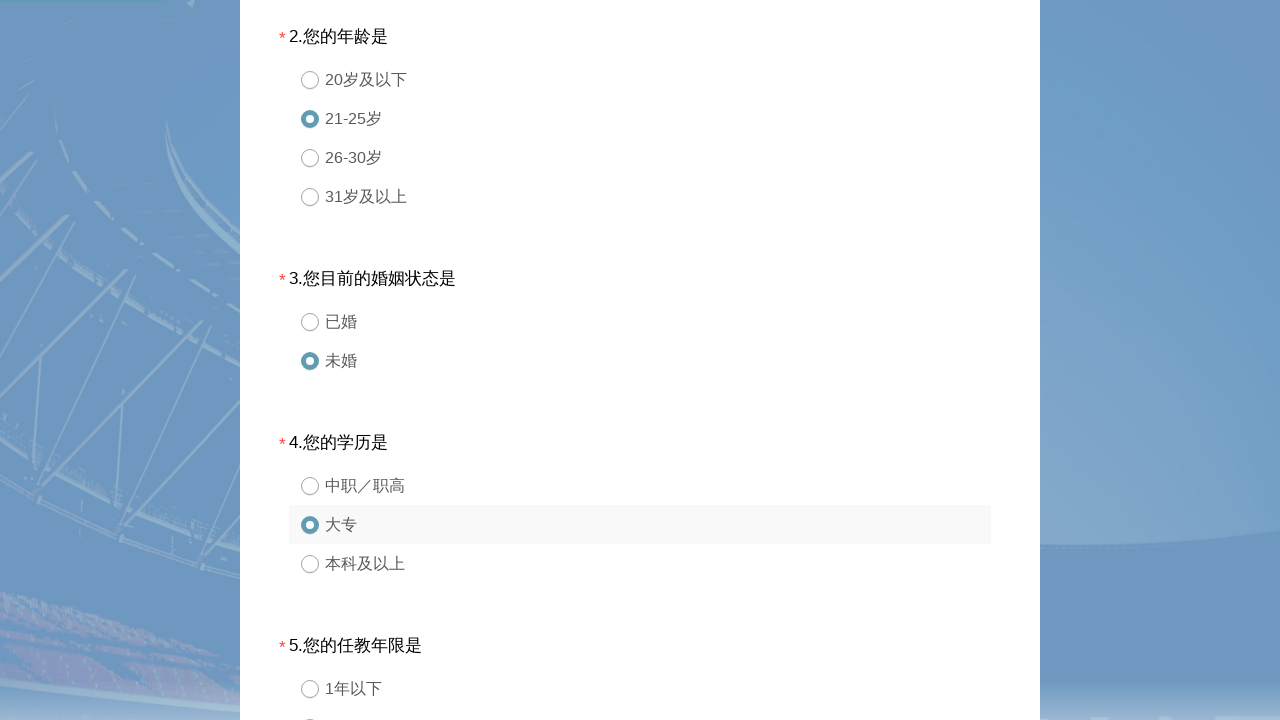

Clicked radio button option 1 for question 5 (single column)
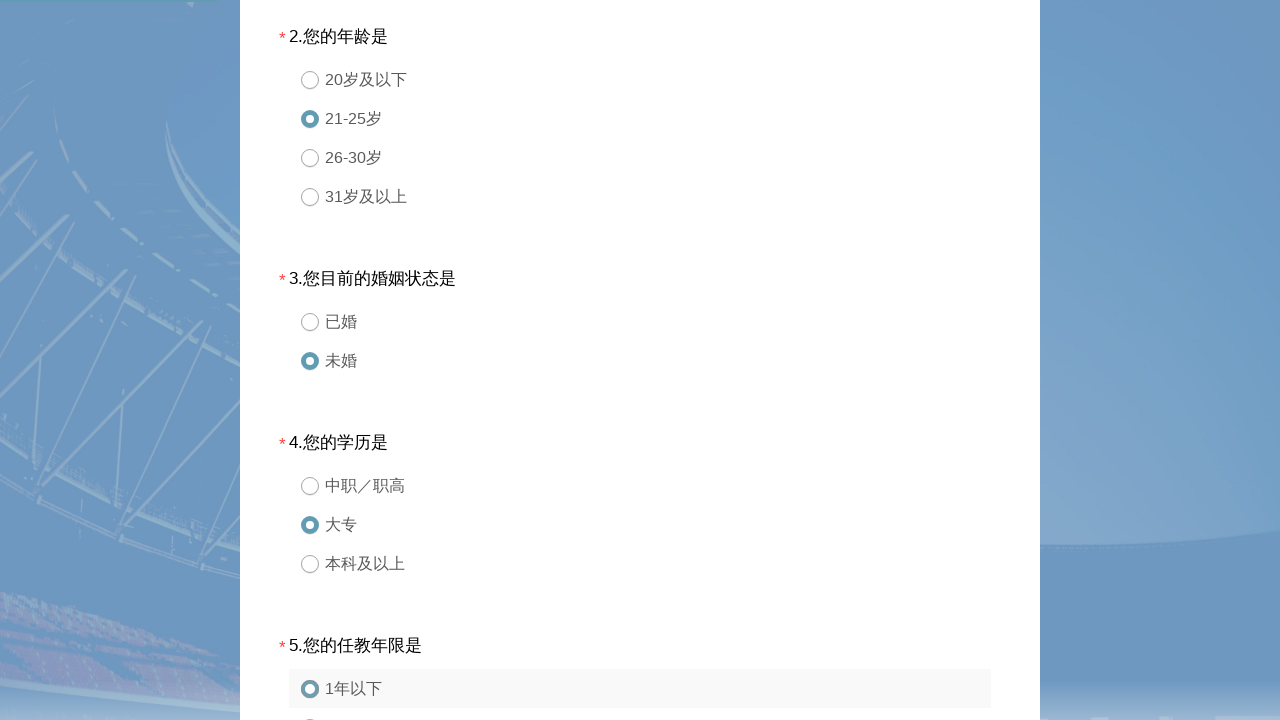

Waited 500ms for question 5 to register
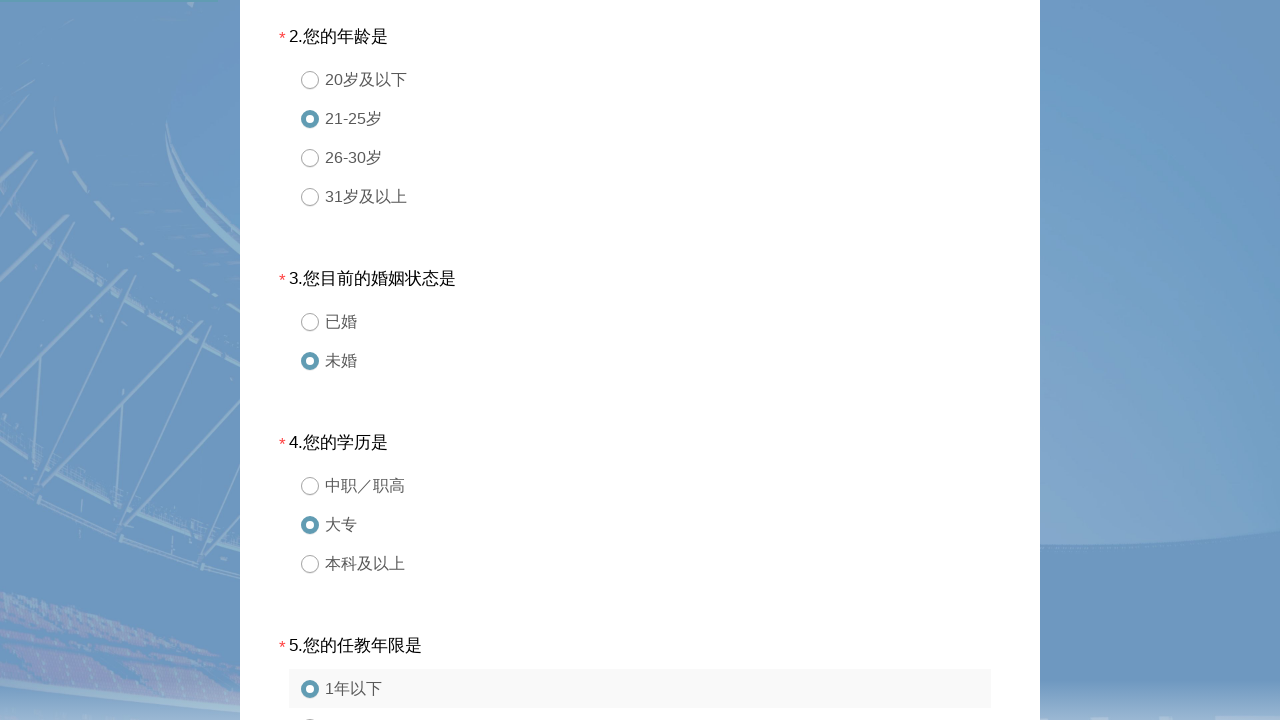

Clicked radio button option 1 for question 6 (single column)
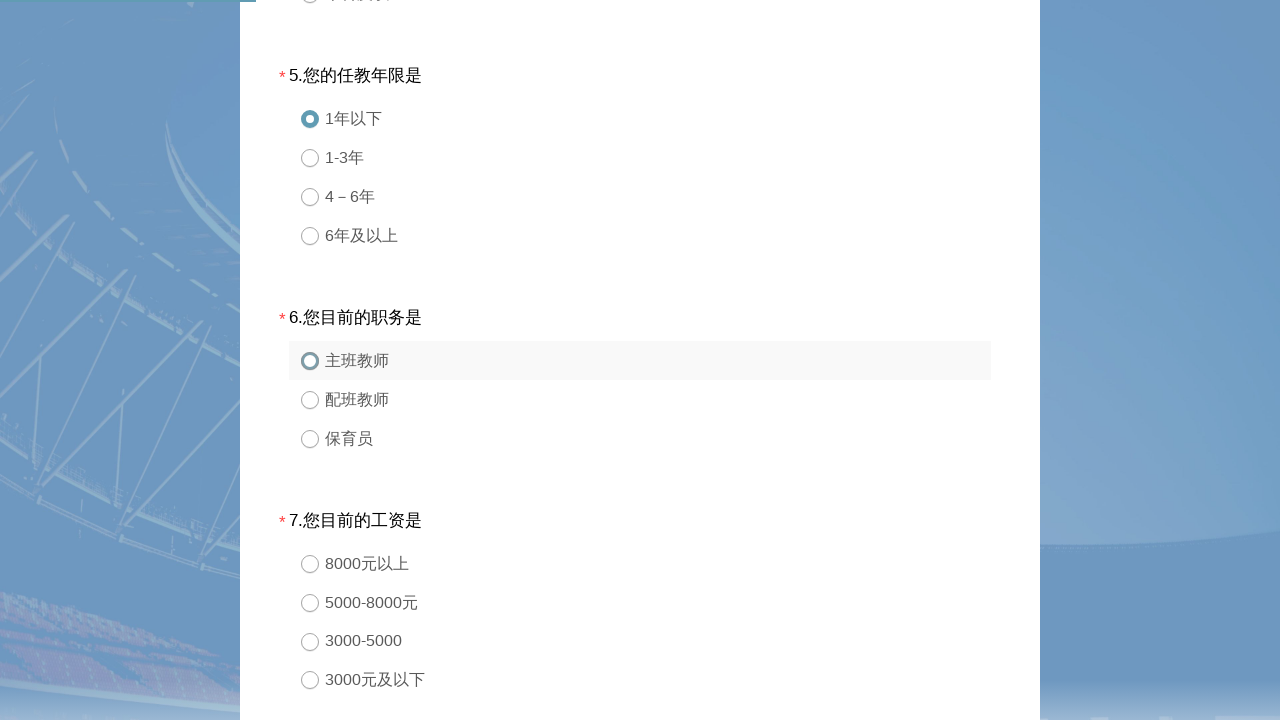

Waited 500ms for question 6 to register
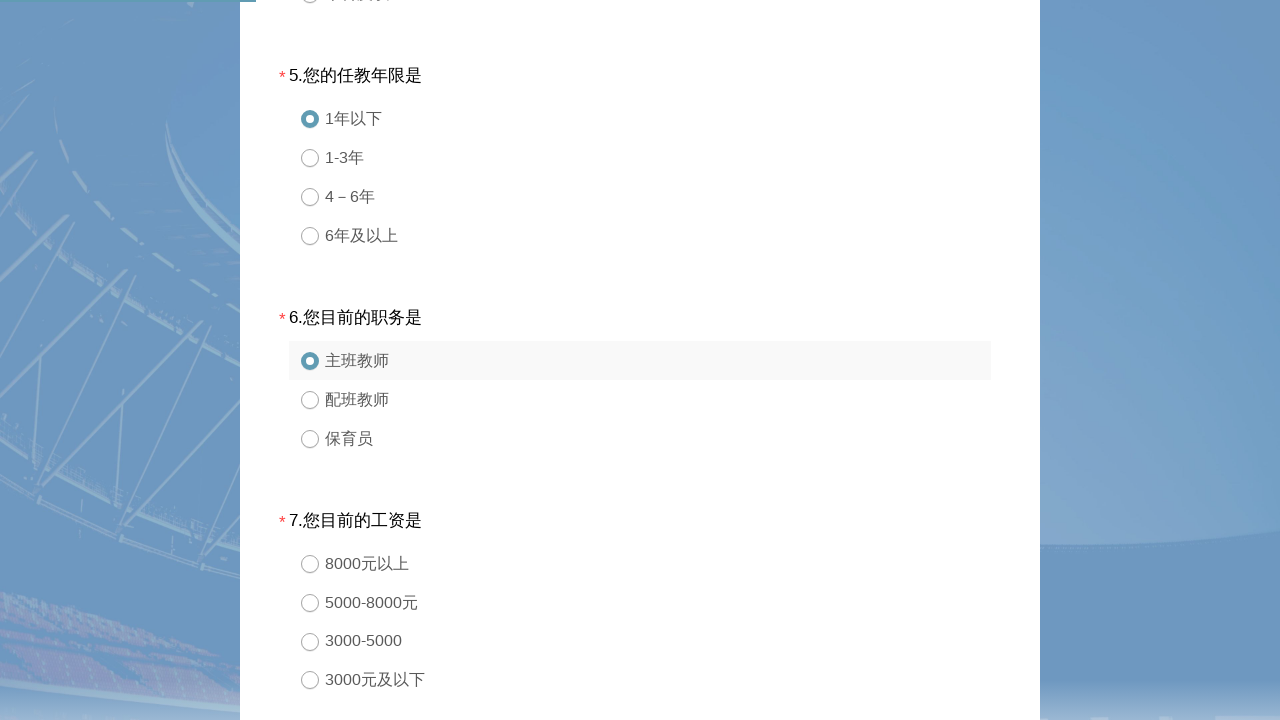

Clicked radio button option 1 for question 7 (single column)
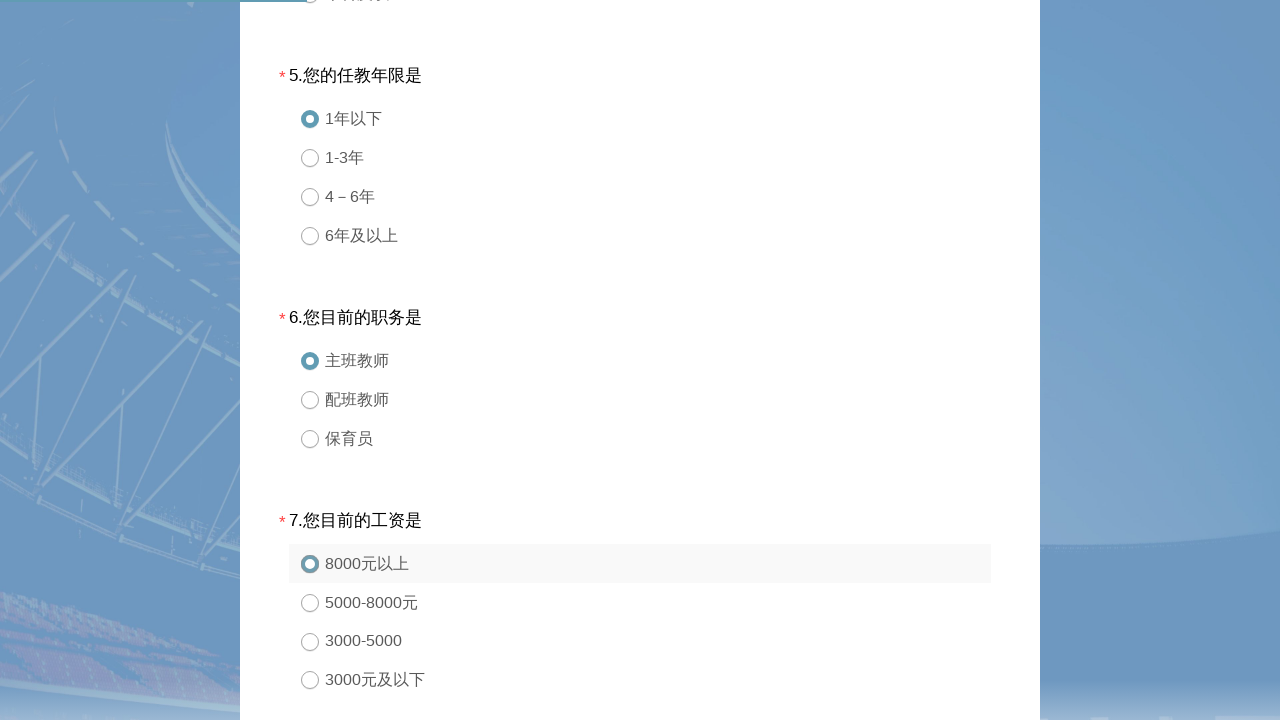

Waited 500ms for question 7 to register
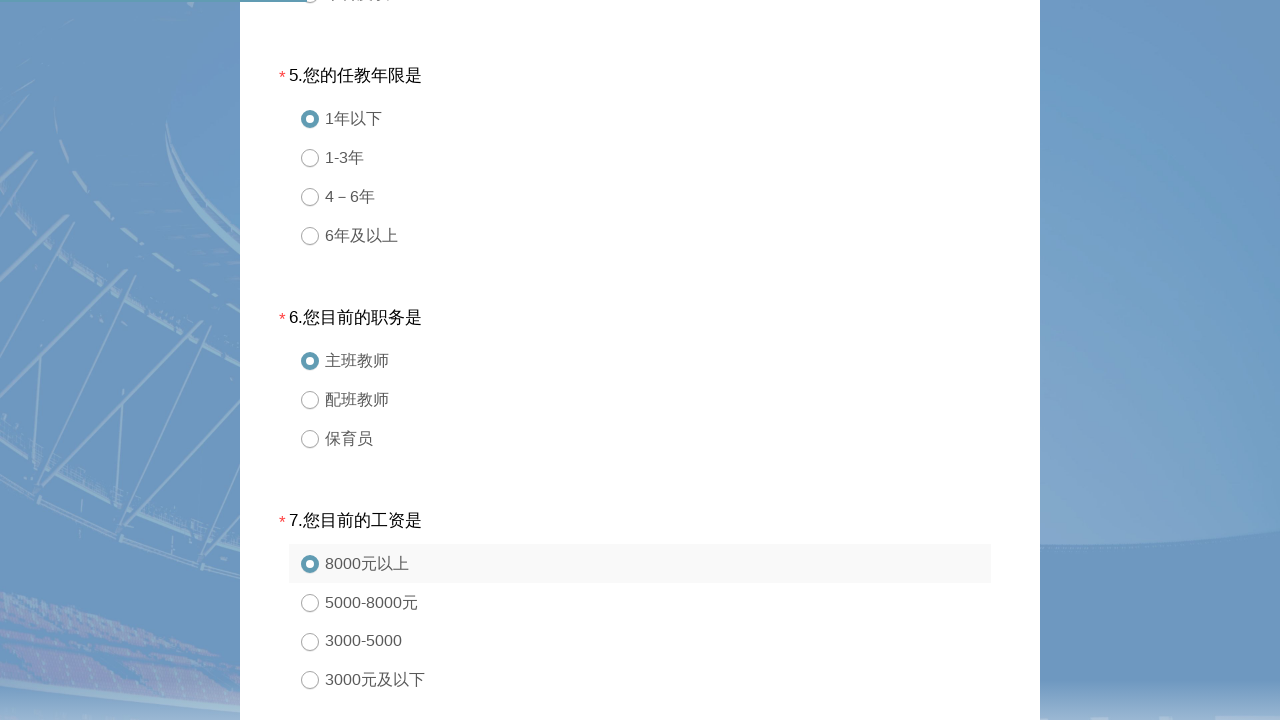

Clicked radio button option 1 for question 8 (5 column)
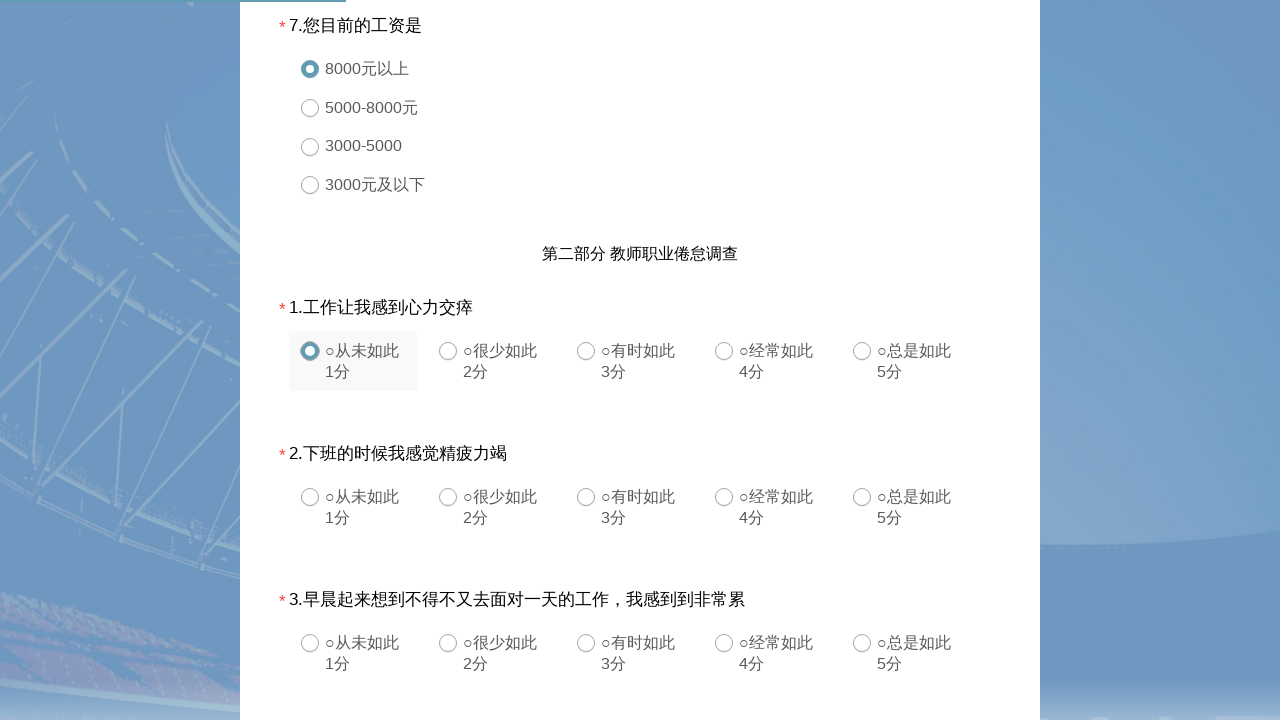

Waited 500ms for question 8 to register
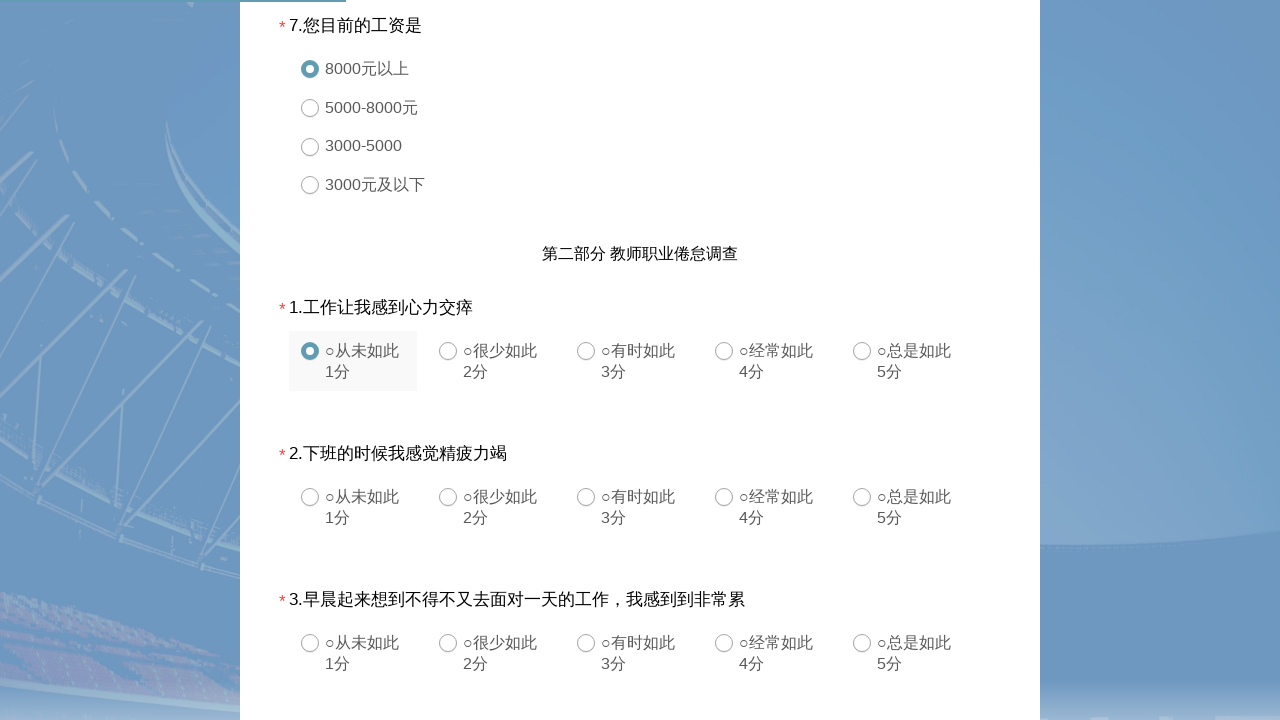

Clicked radio button option 2 for question 9 (5 column)
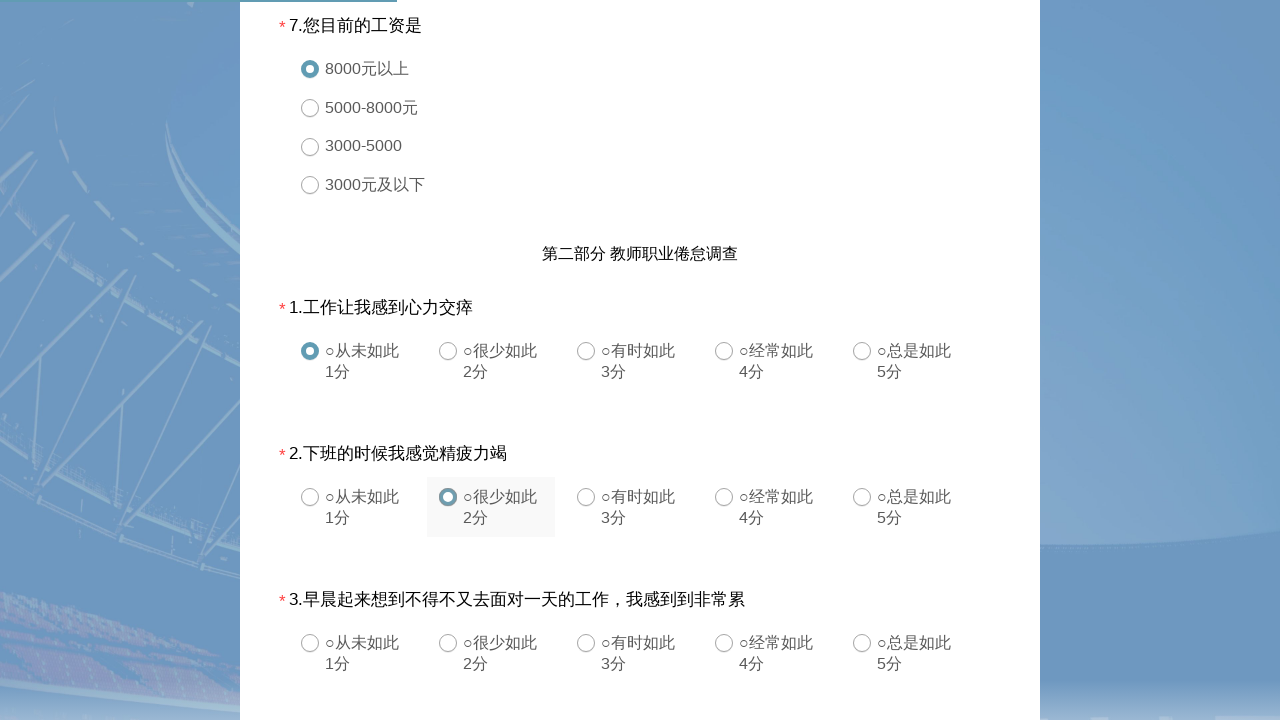

Waited 500ms for question 9 to register
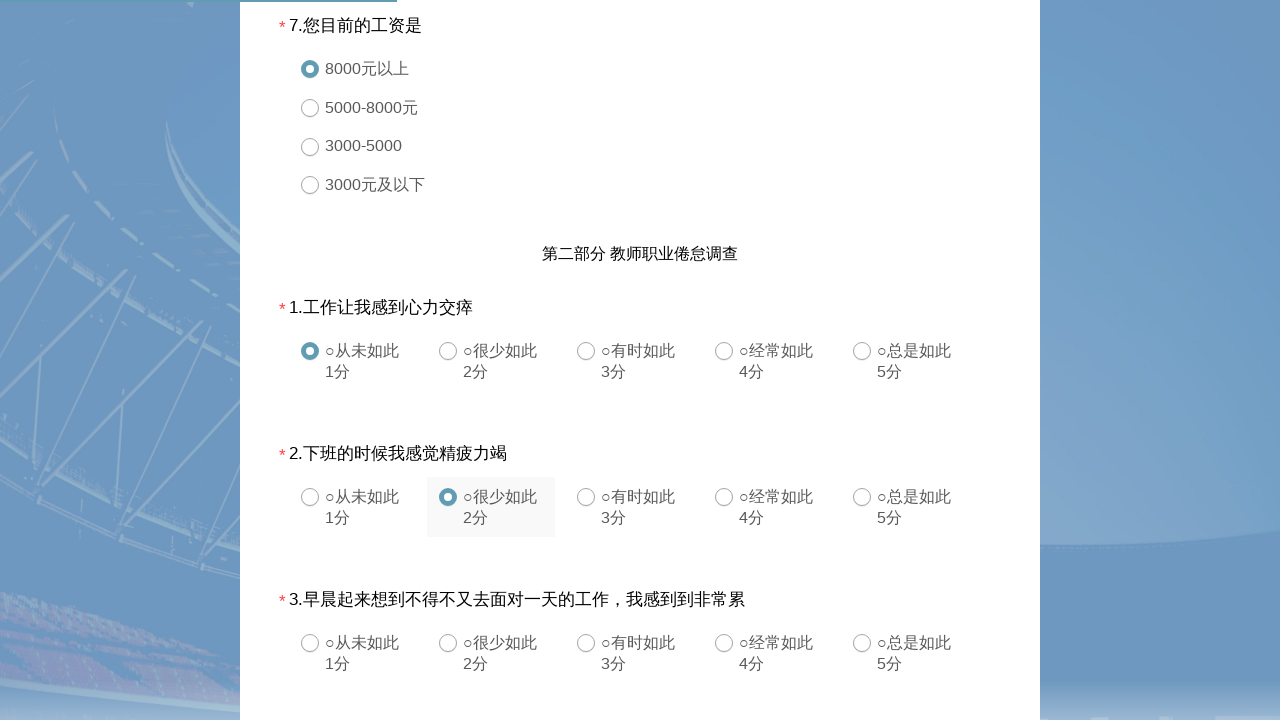

Clicked radio button option 2 for question 10 (5 column)
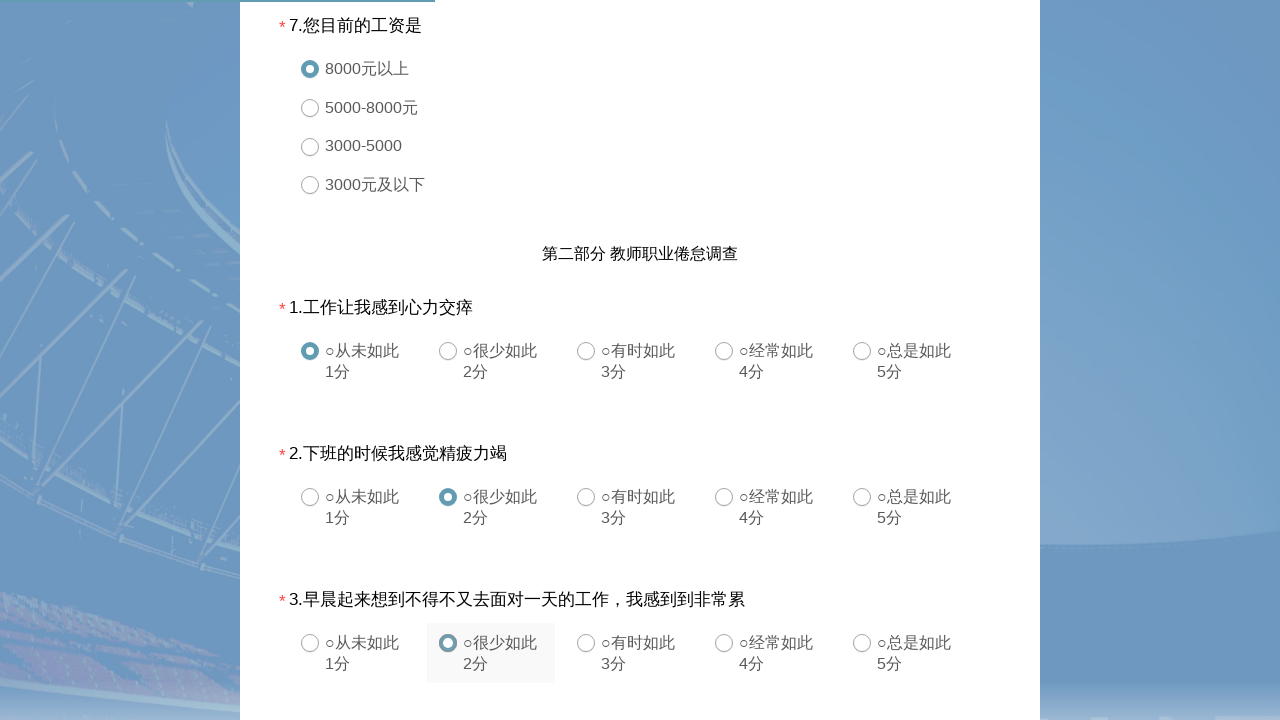

Waited 500ms for question 10 to register
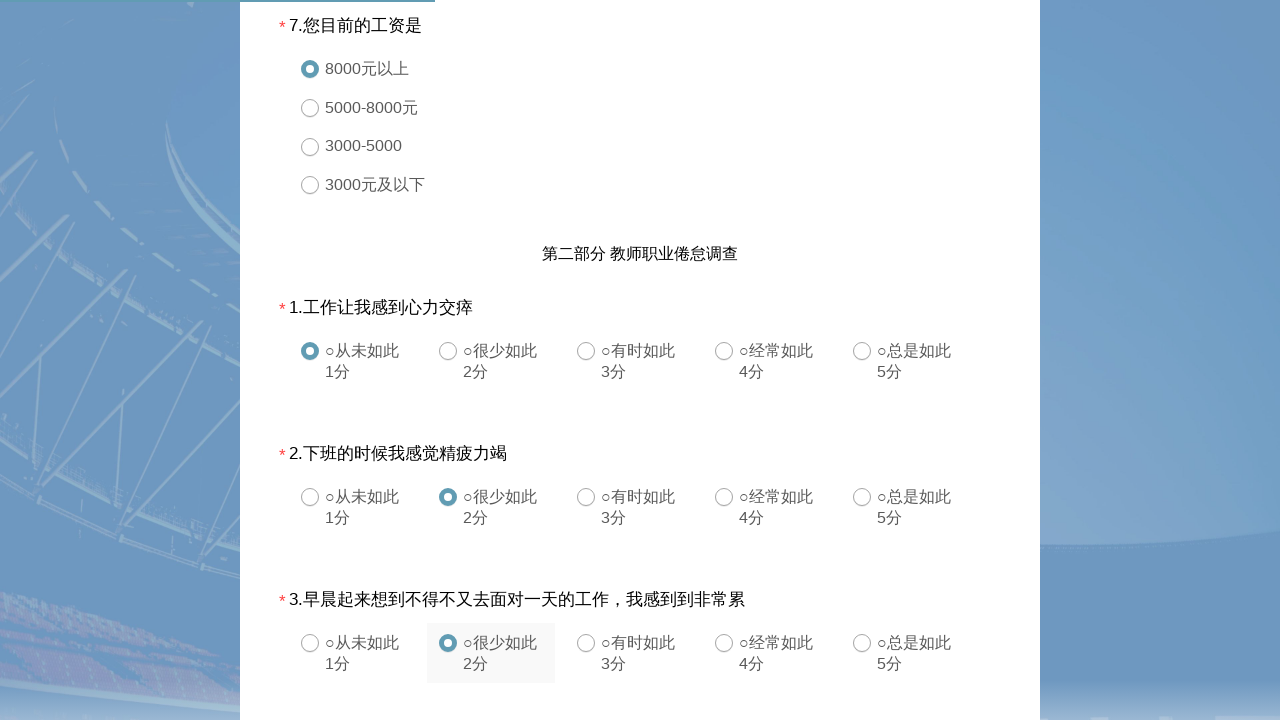

Clicked radio button option 2 for question 11 (5 column)
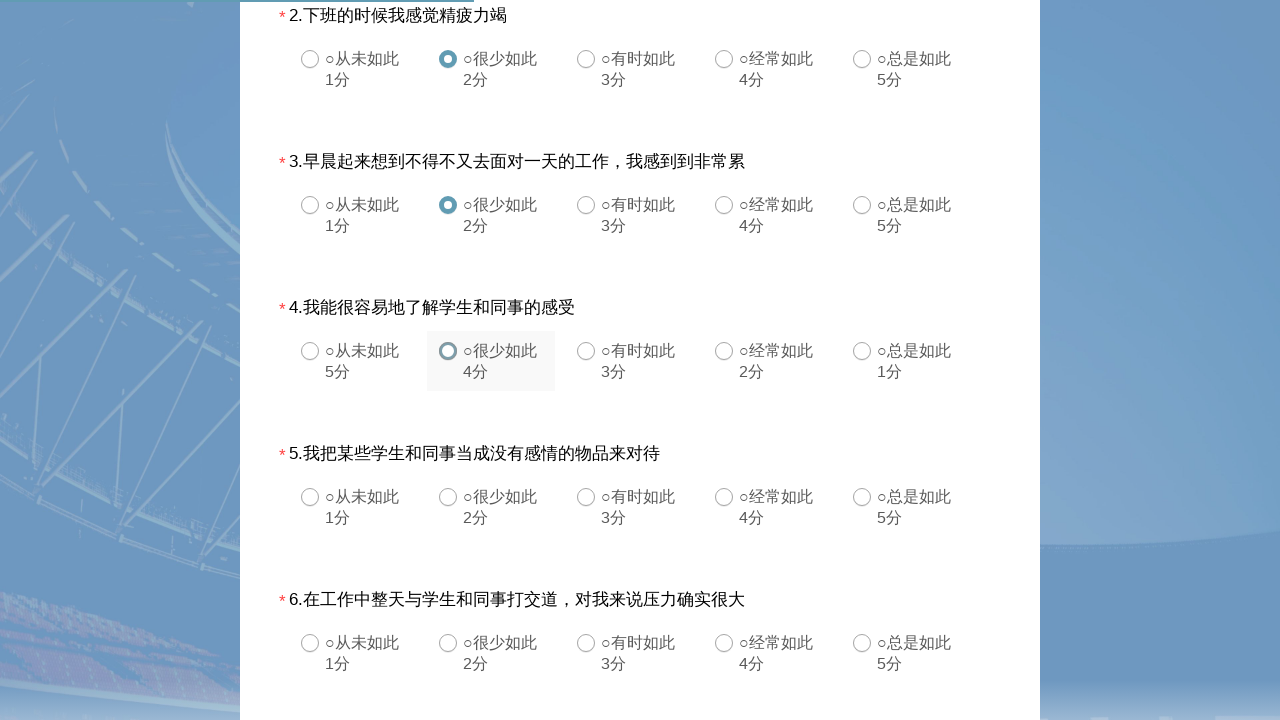

Waited 500ms for question 11 to register
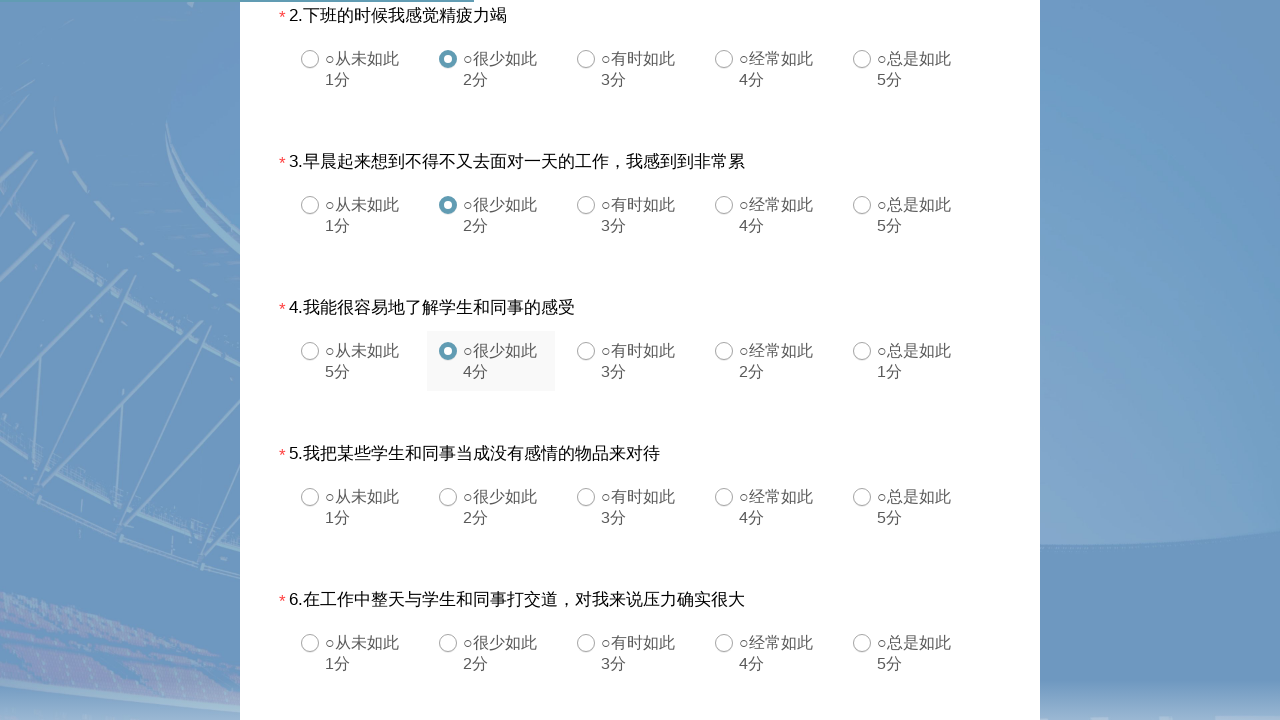

Clicked radio button option 1 for question 12 (5 column)
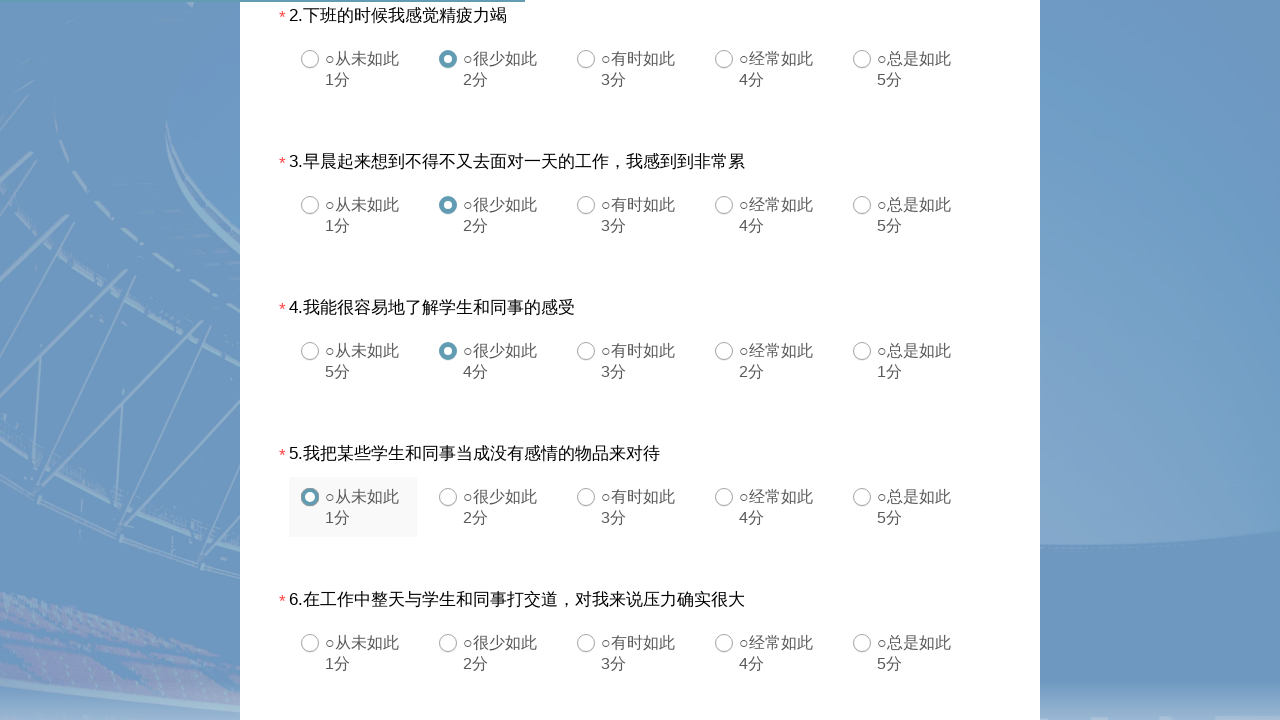

Waited 500ms for question 12 to register
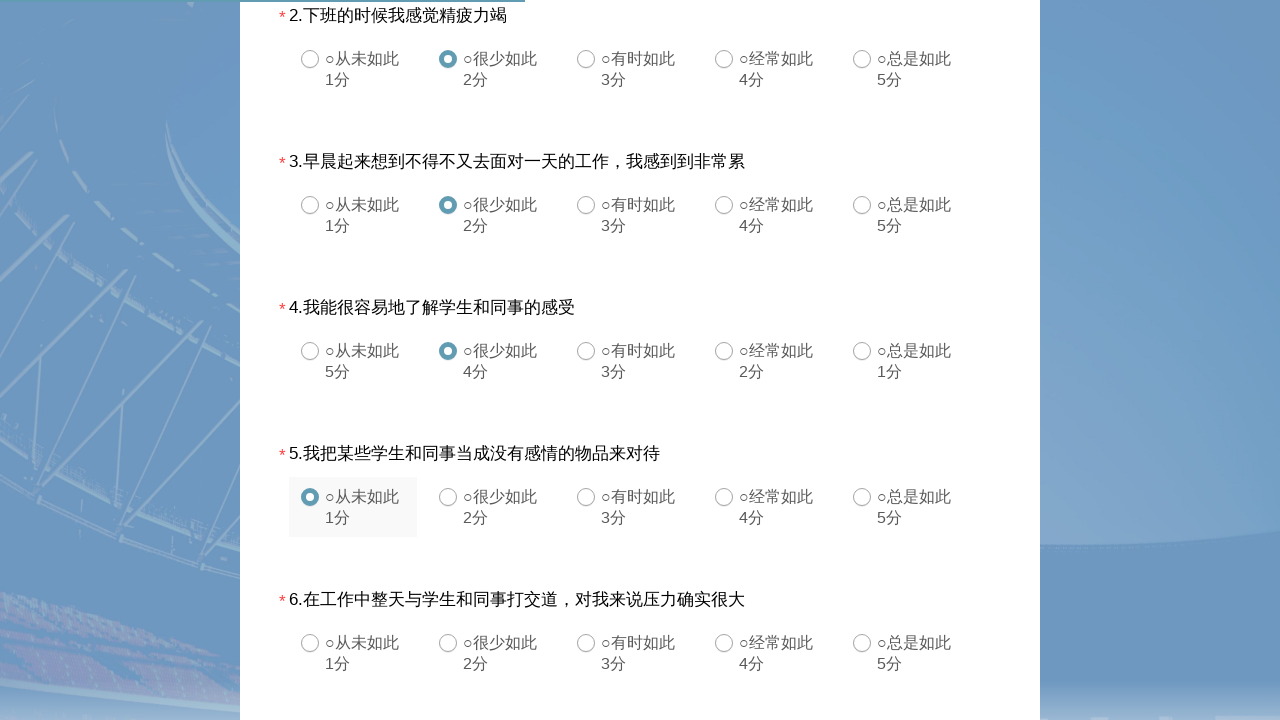

Clicked radio button option 1 for question 13 (5 column)
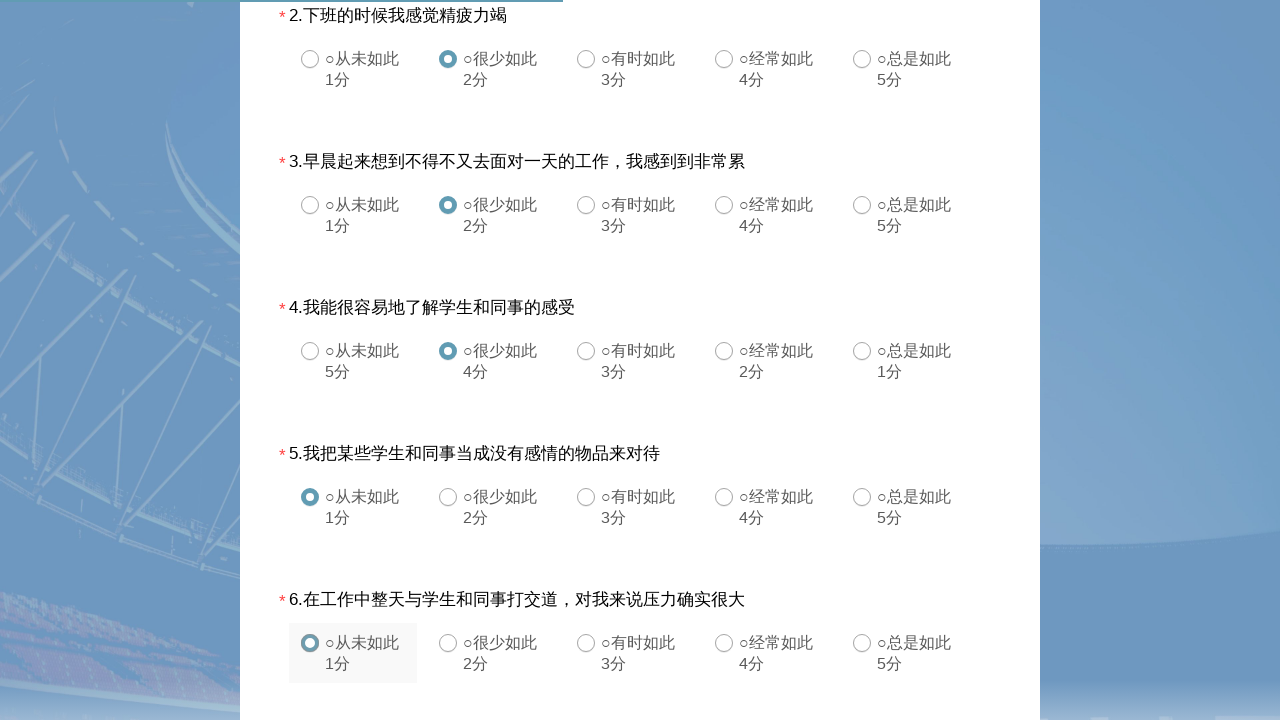

Waited 500ms for question 13 to register
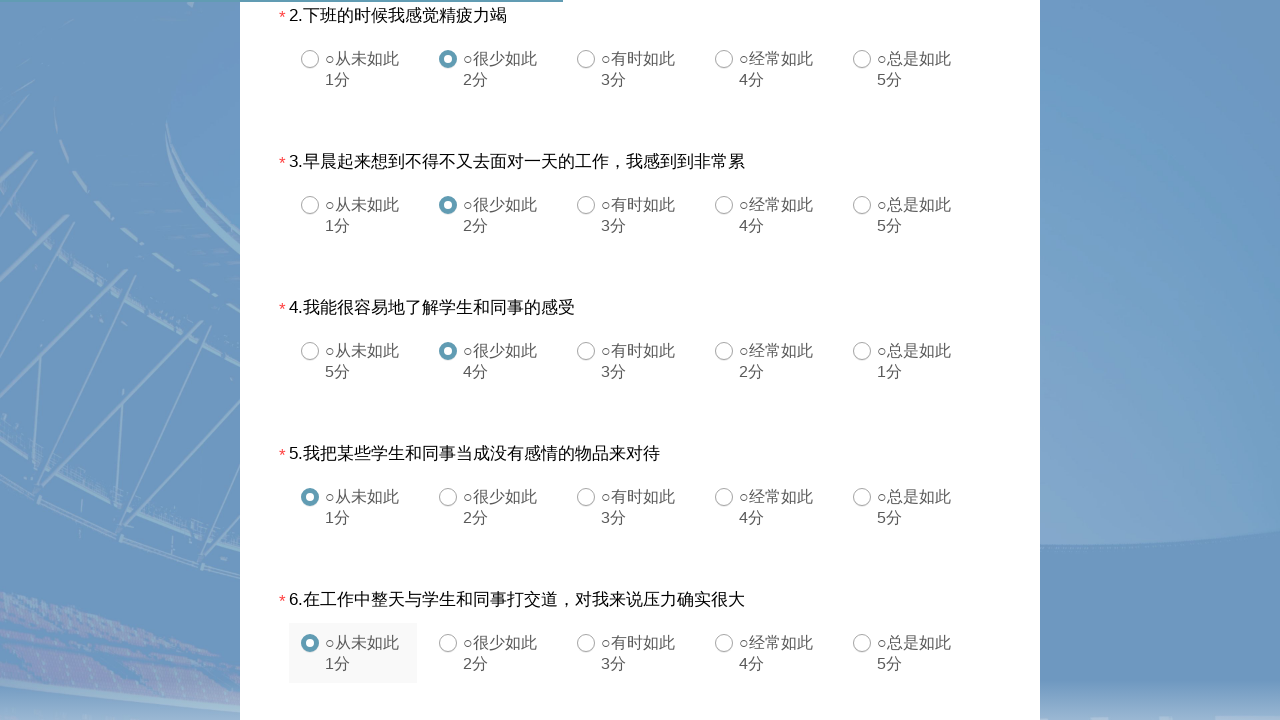

Clicked radio button option 1 for question 14 (5 column)
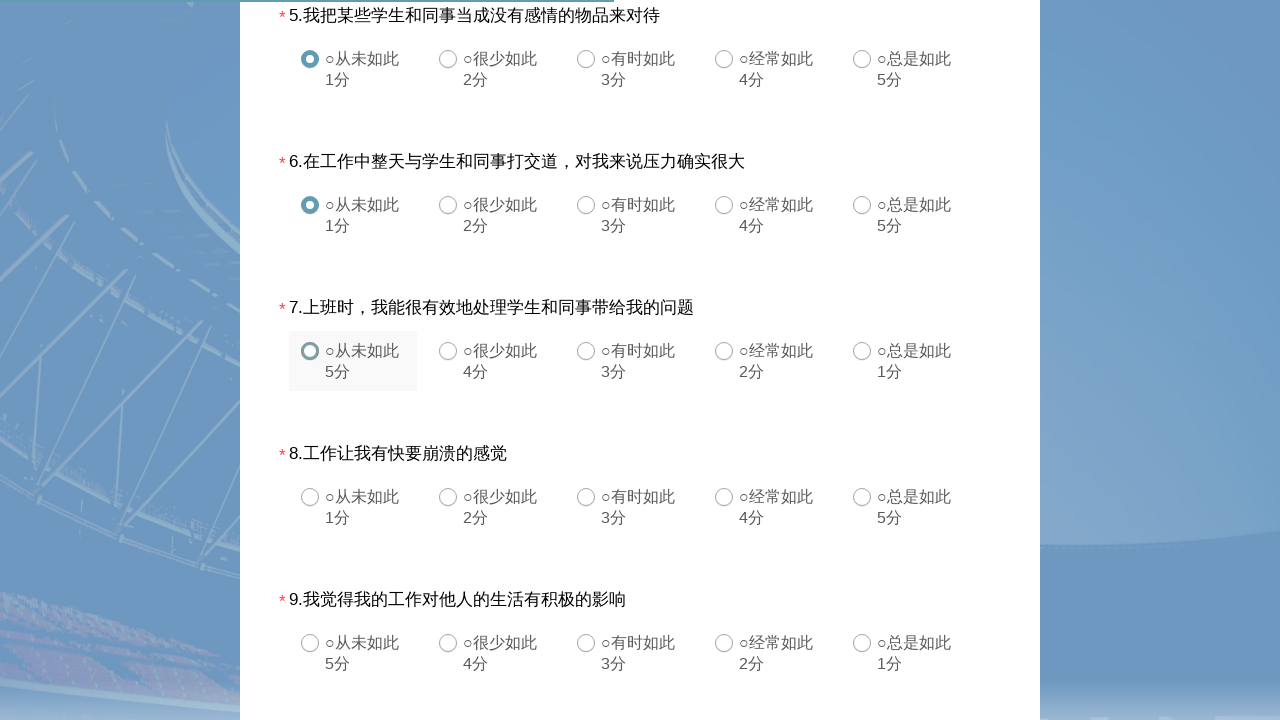

Waited 500ms for question 14 to register
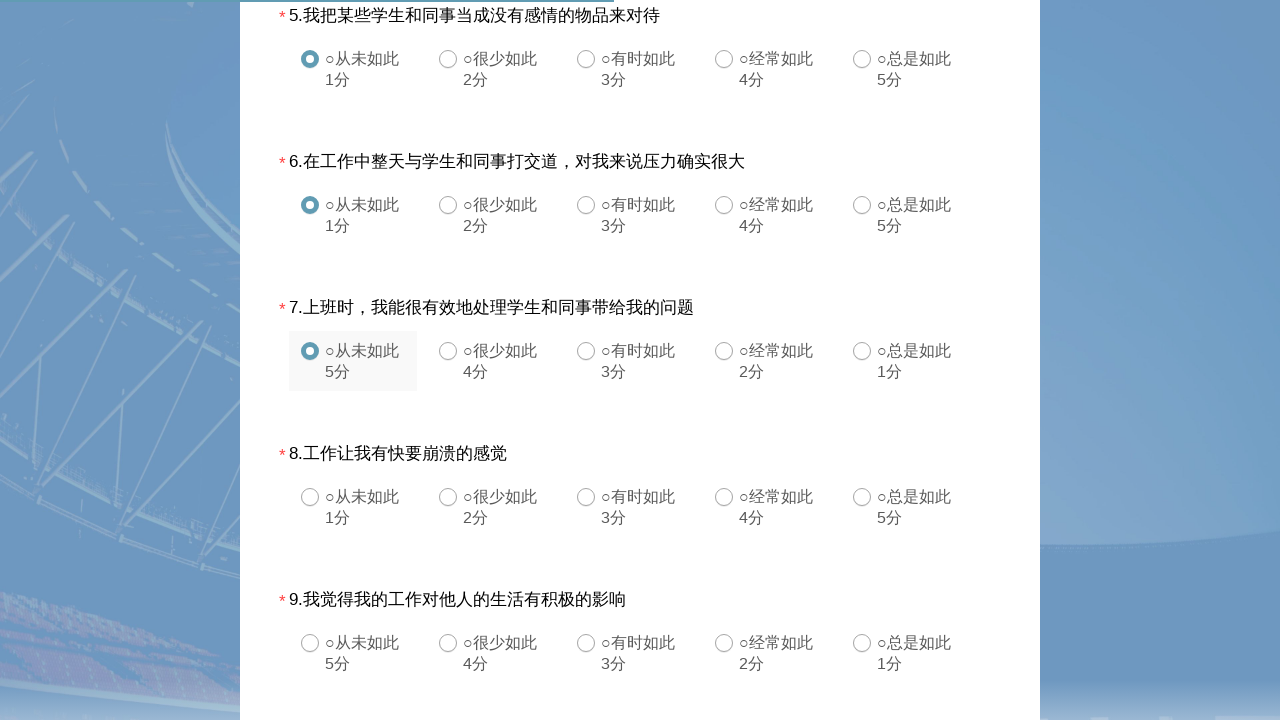

Clicked radio button option 1 for question 15 (5 column)
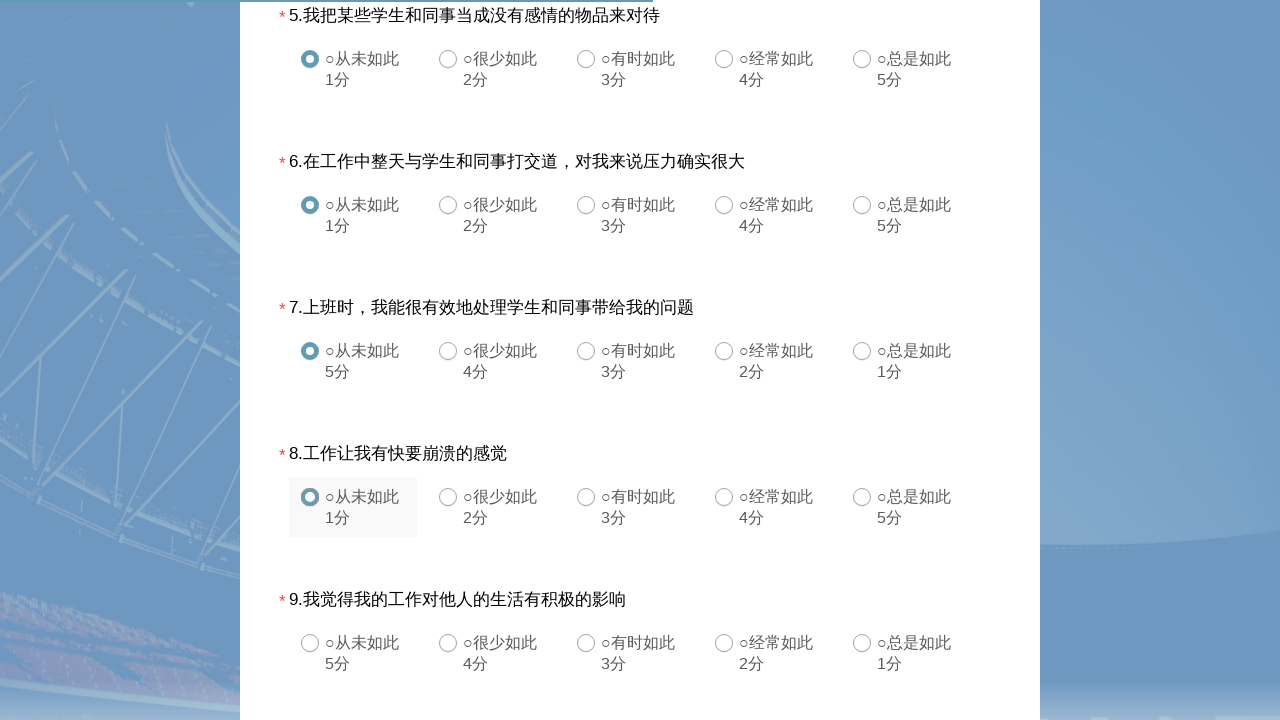

Waited 500ms for question 15 to register
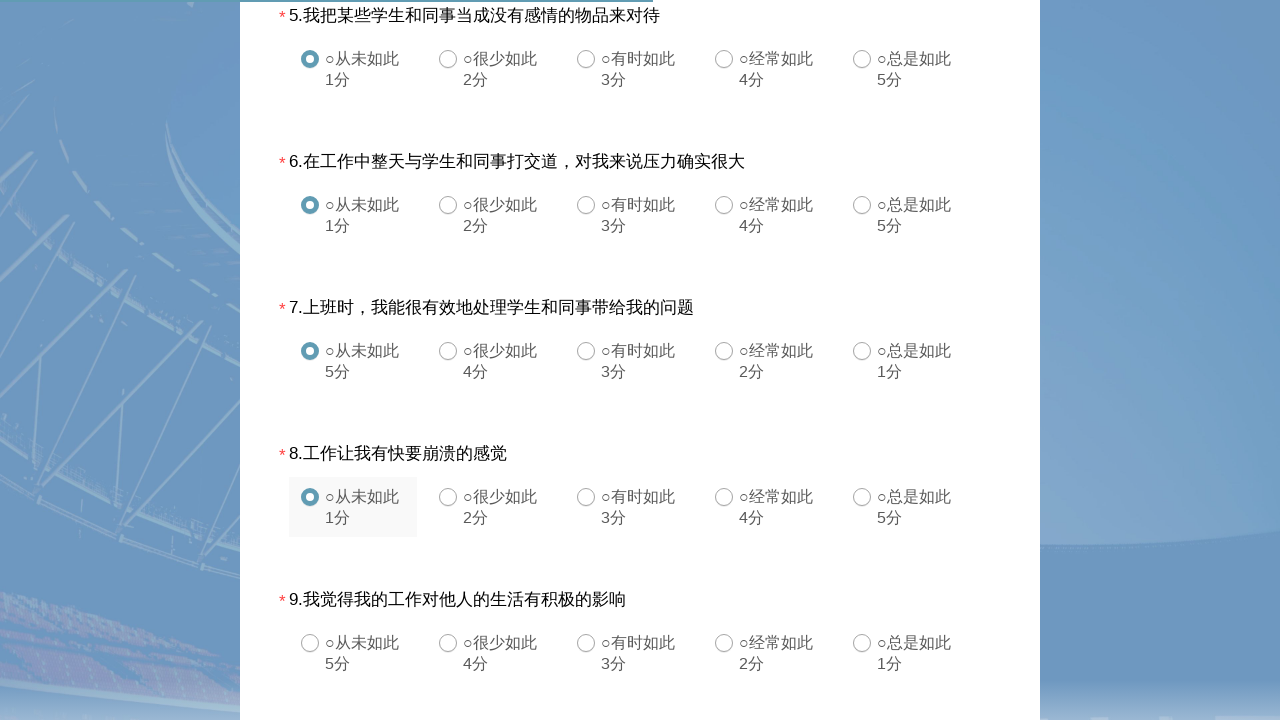

Clicked radio button option 2 for question 16 (5 column)
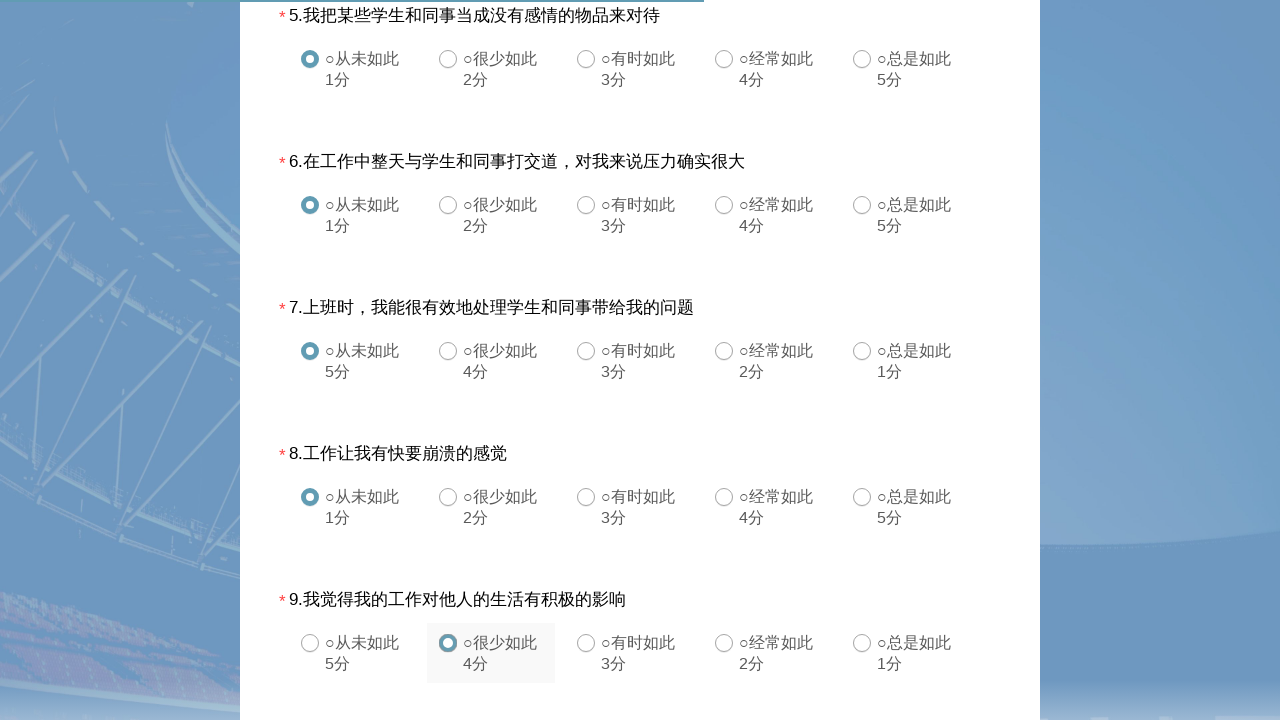

Waited 500ms for question 16 to register
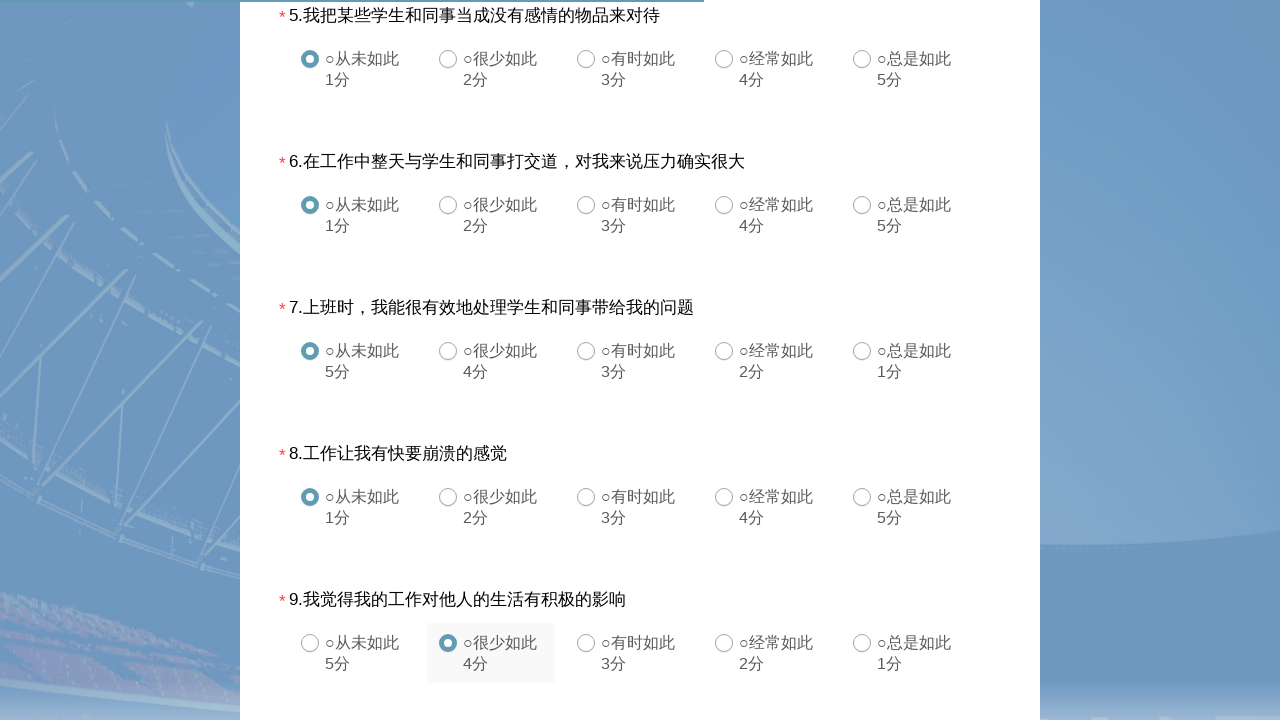

Clicked radio button option 2 for question 17 (5 column)
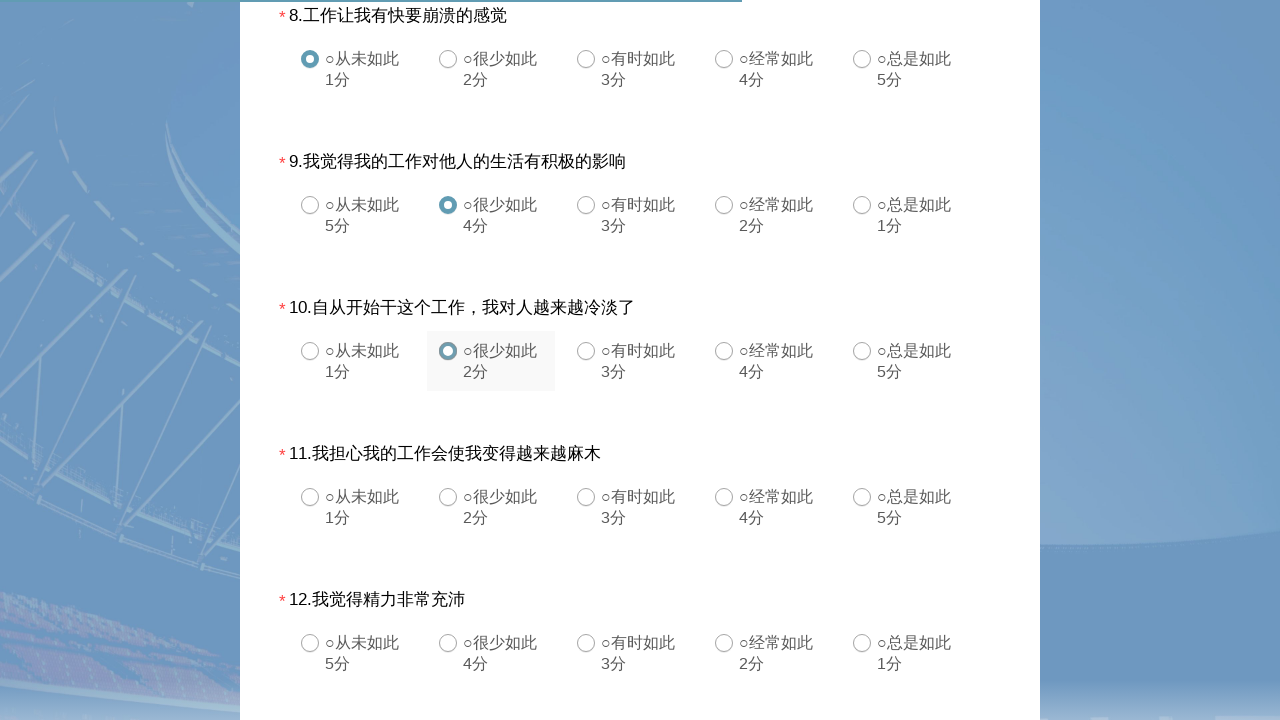

Waited 500ms for question 17 to register
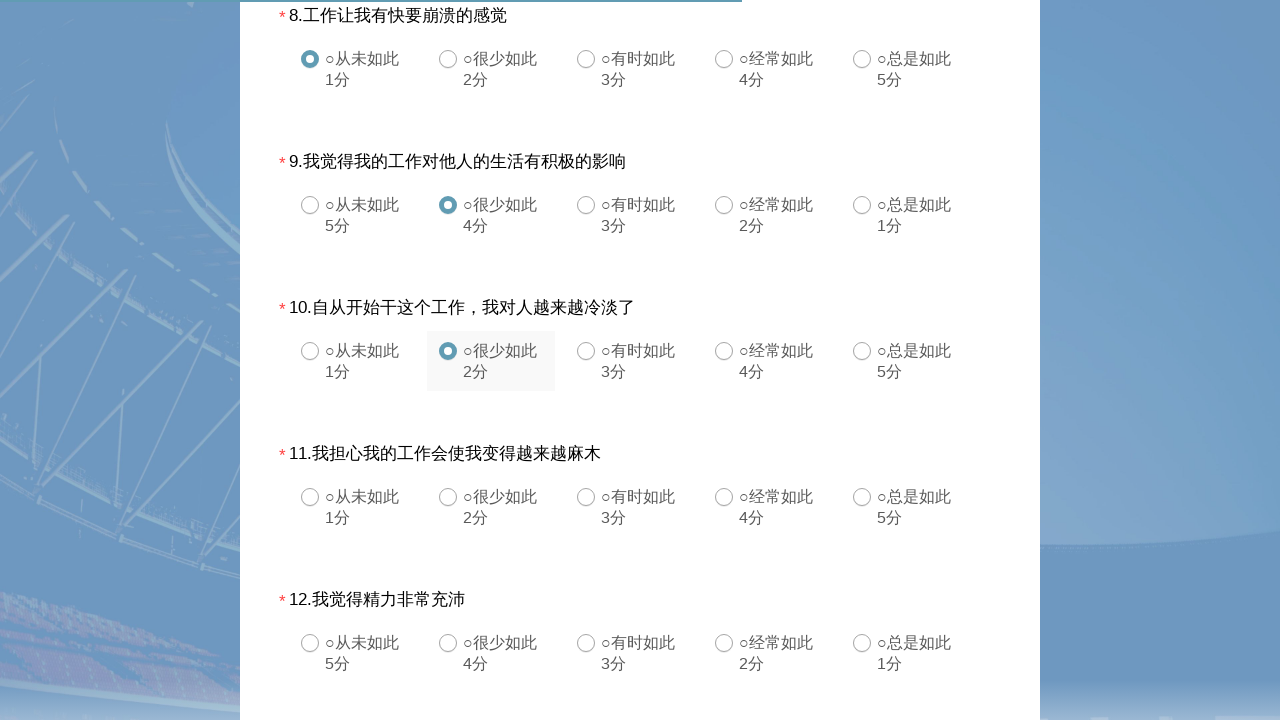

Clicked radio button option 2 for question 18 (5 column)
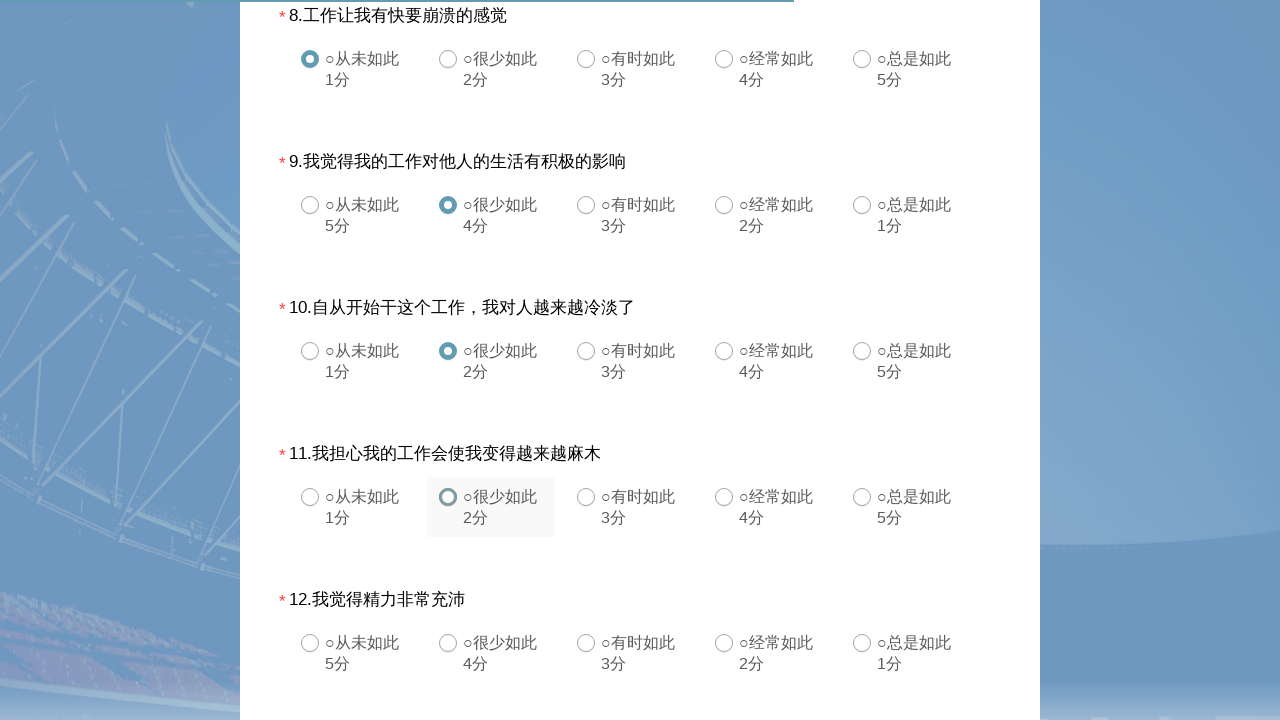

Waited 500ms for question 18 to register
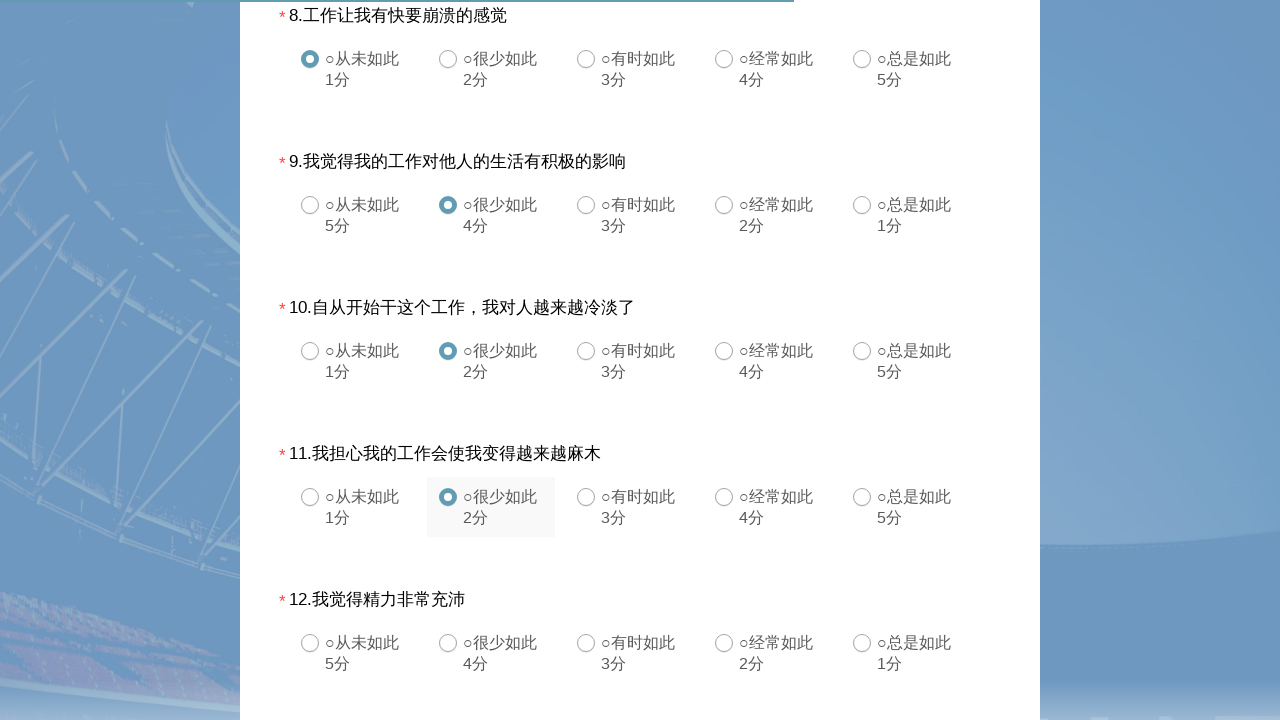

Clicked radio button option 1 for question 19 (5 column)
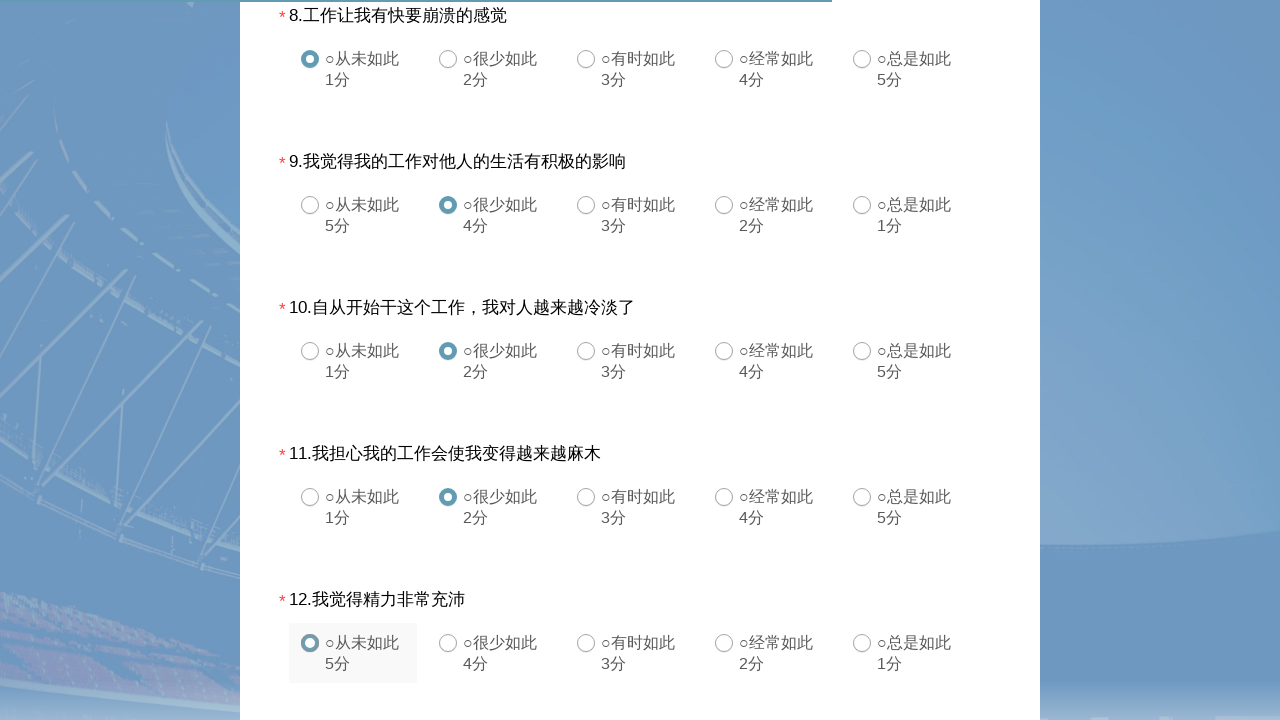

Waited 500ms for question 19 to register
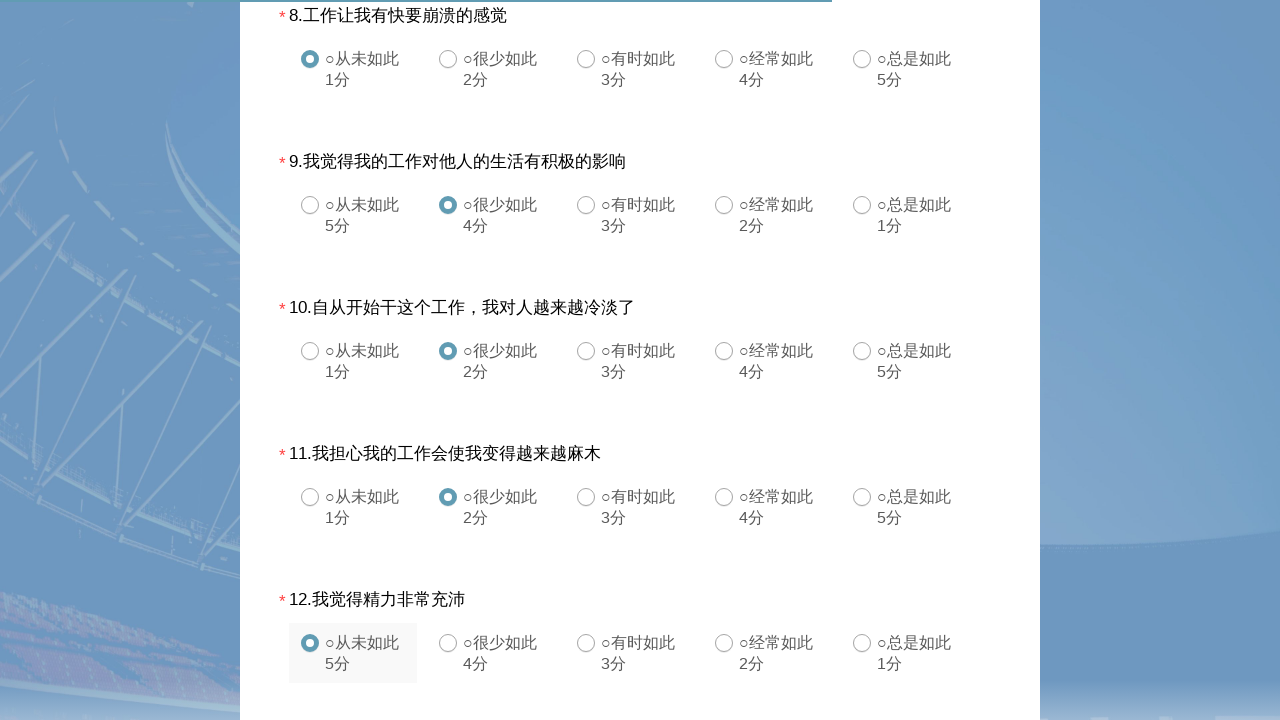

Clicked radio button option 1 for question 20 (5 column)
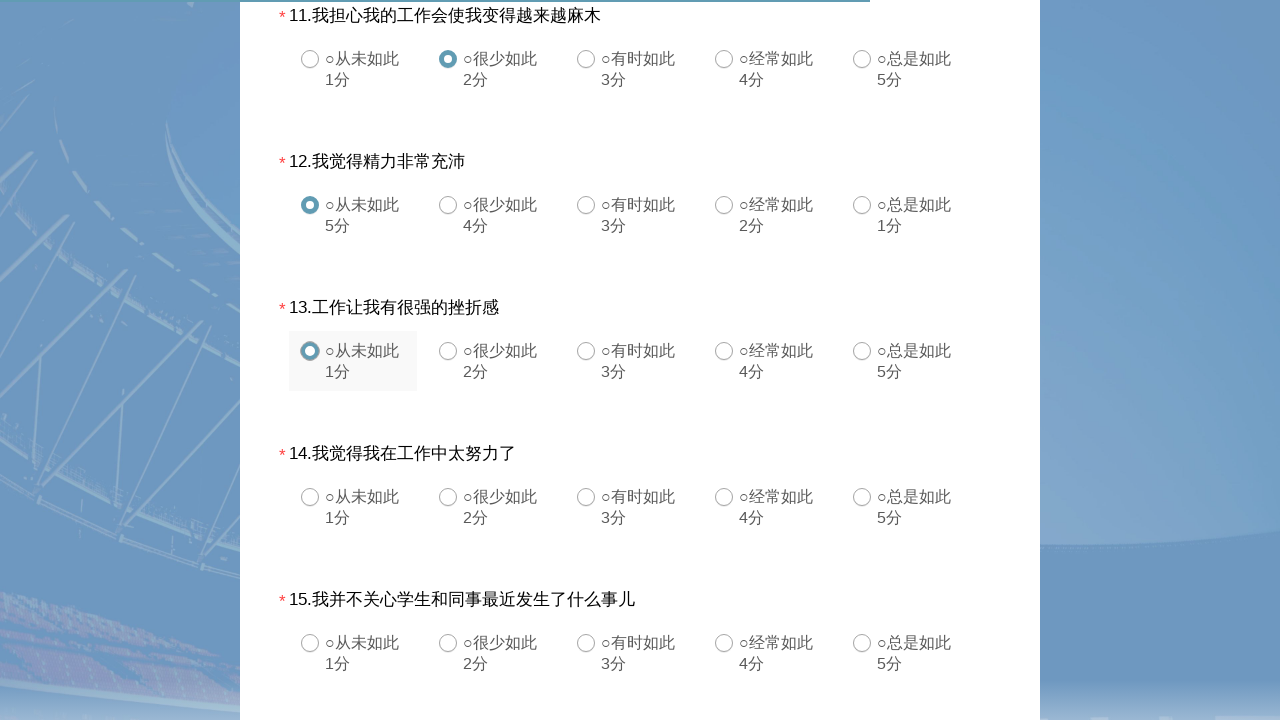

Waited 500ms for question 20 to register
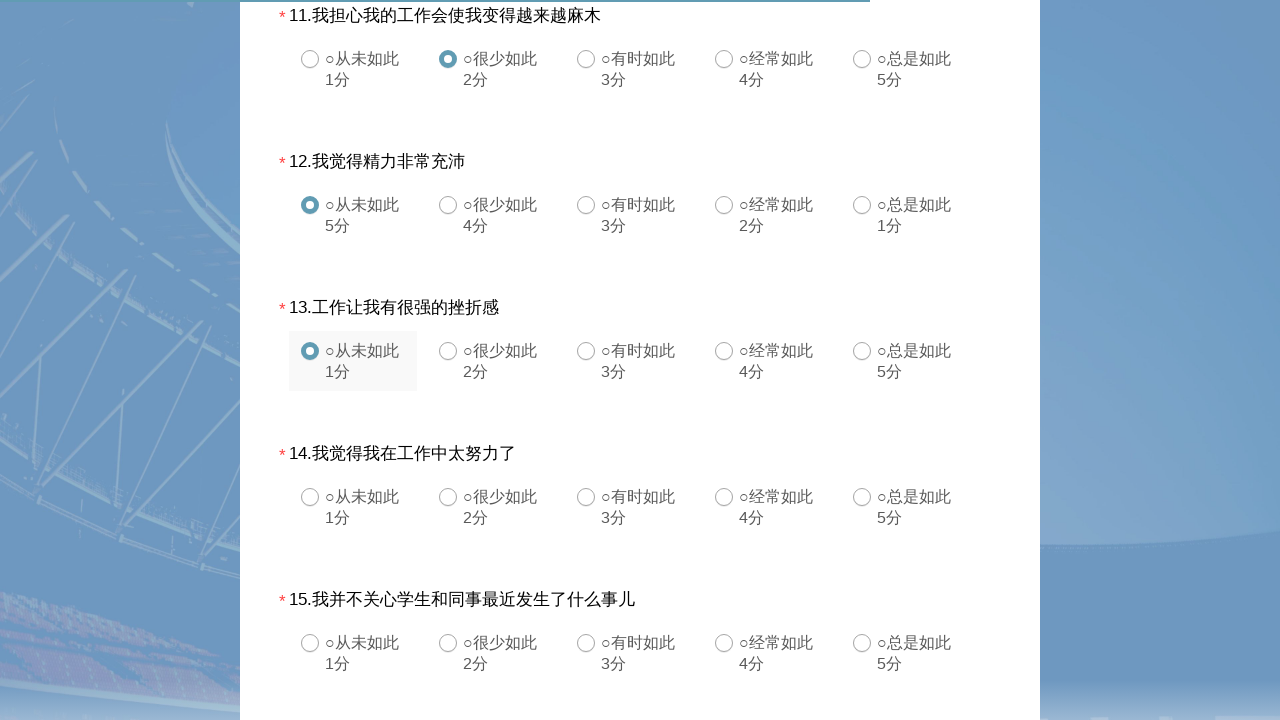

Clicked radio button option 1 for question 21 (5 column)
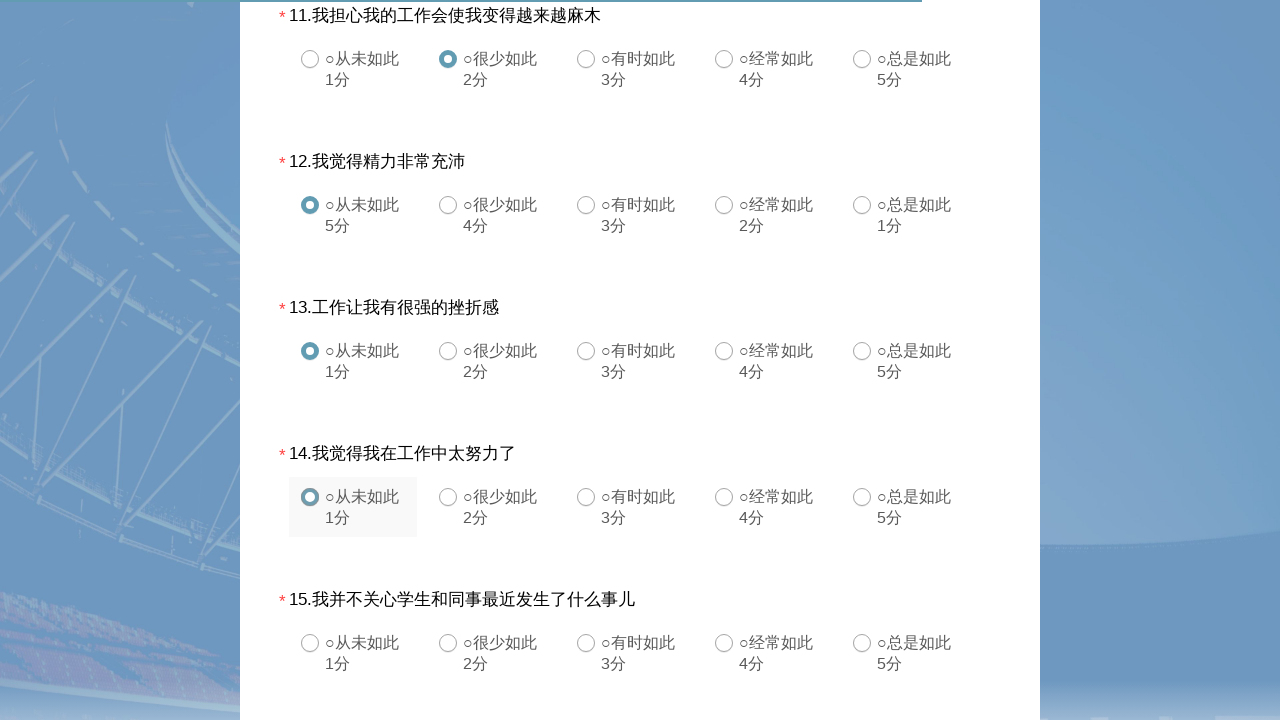

Waited 500ms for question 21 to register
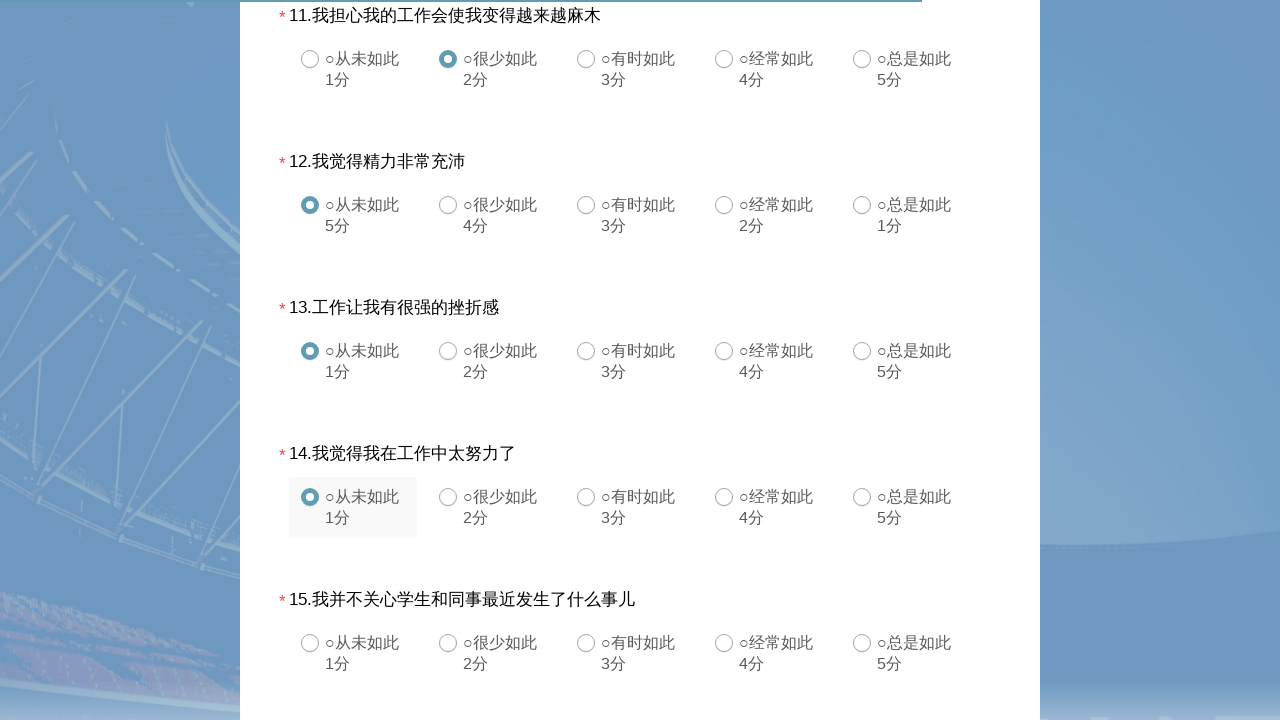

Clicked radio button option 1 for question 22 (5 column)
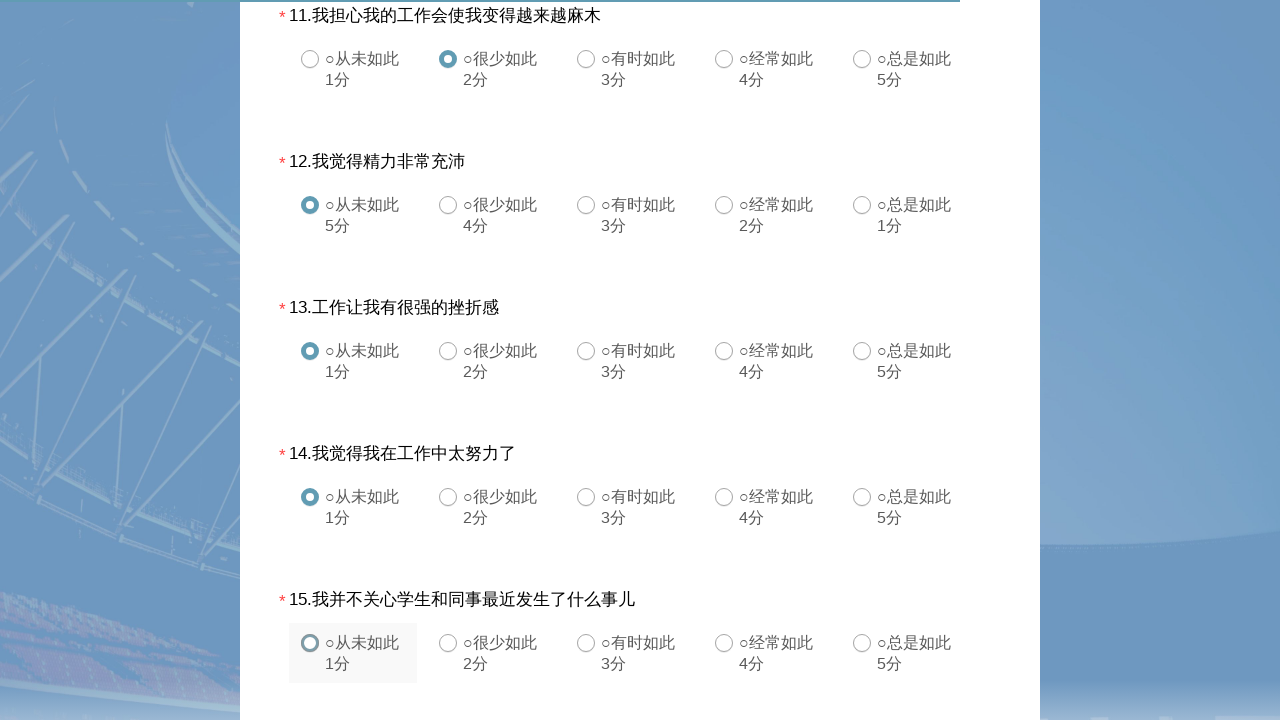

Waited 500ms for question 22 to register
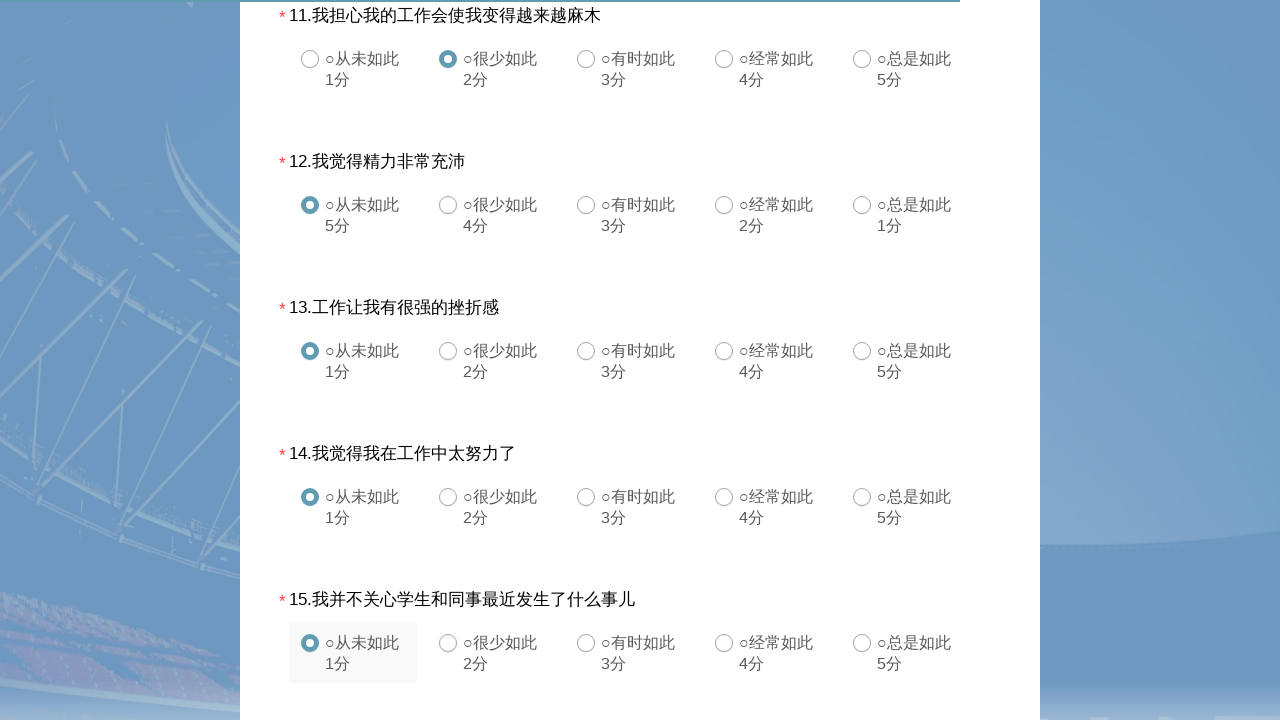

Clicked radio button option 2 for question 23 (5 column)
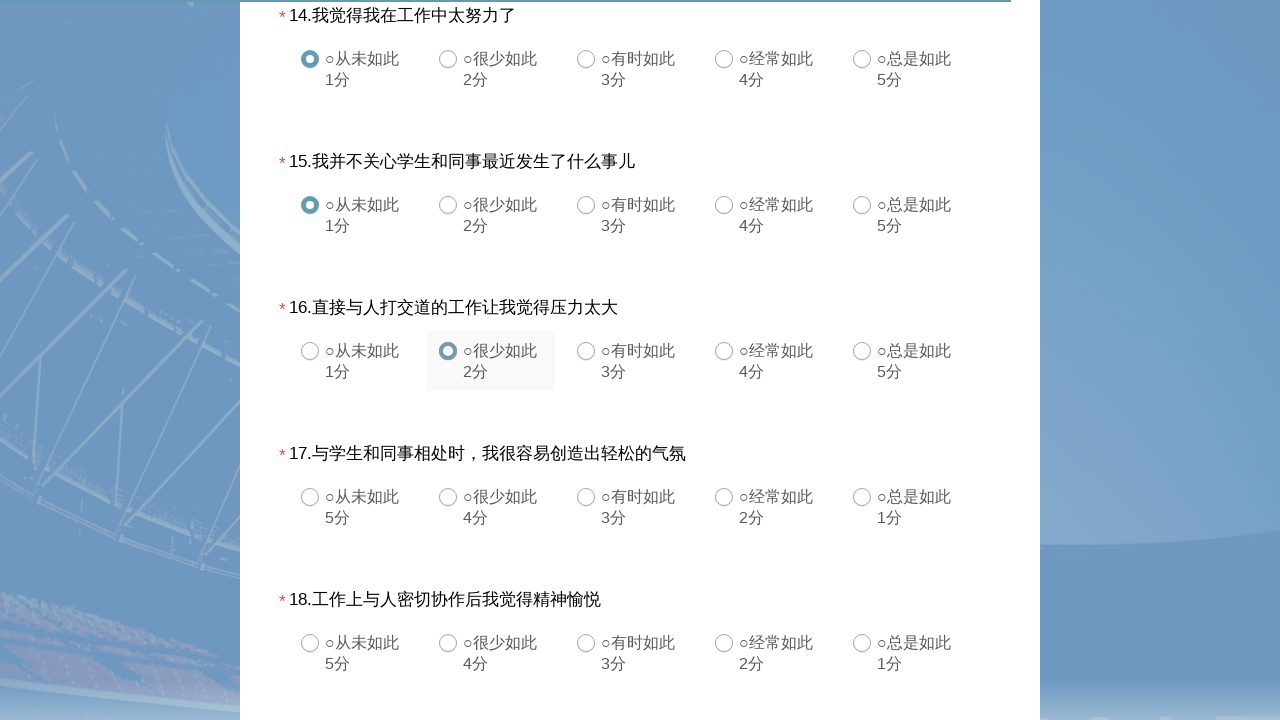

Waited 500ms for question 23 to register
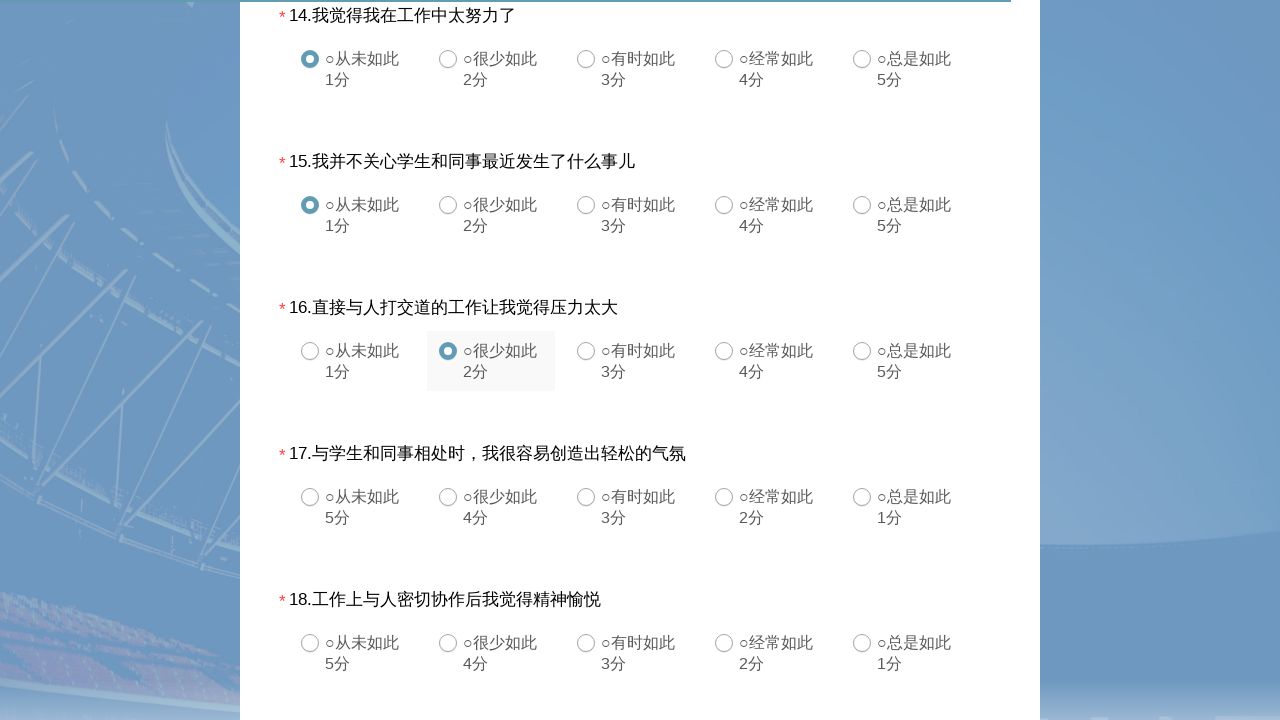

Clicked radio button option 2 for question 24 (5 column)
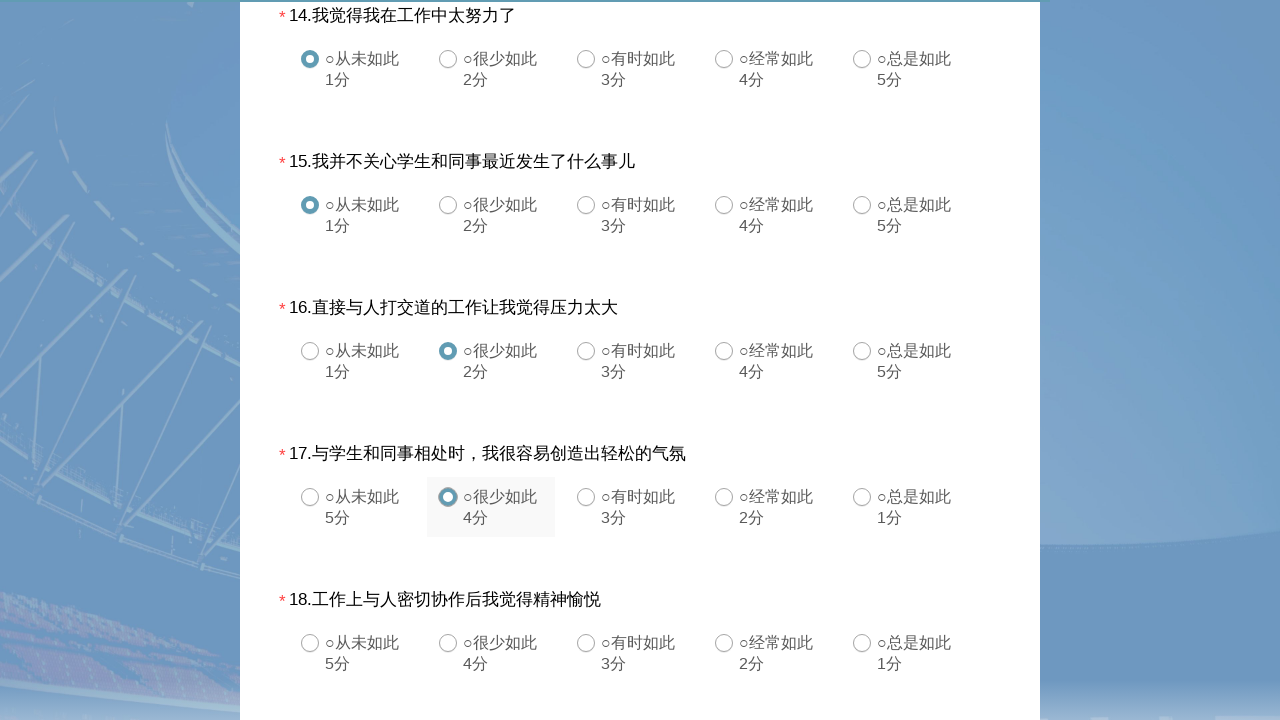

Waited 500ms for question 24 to register
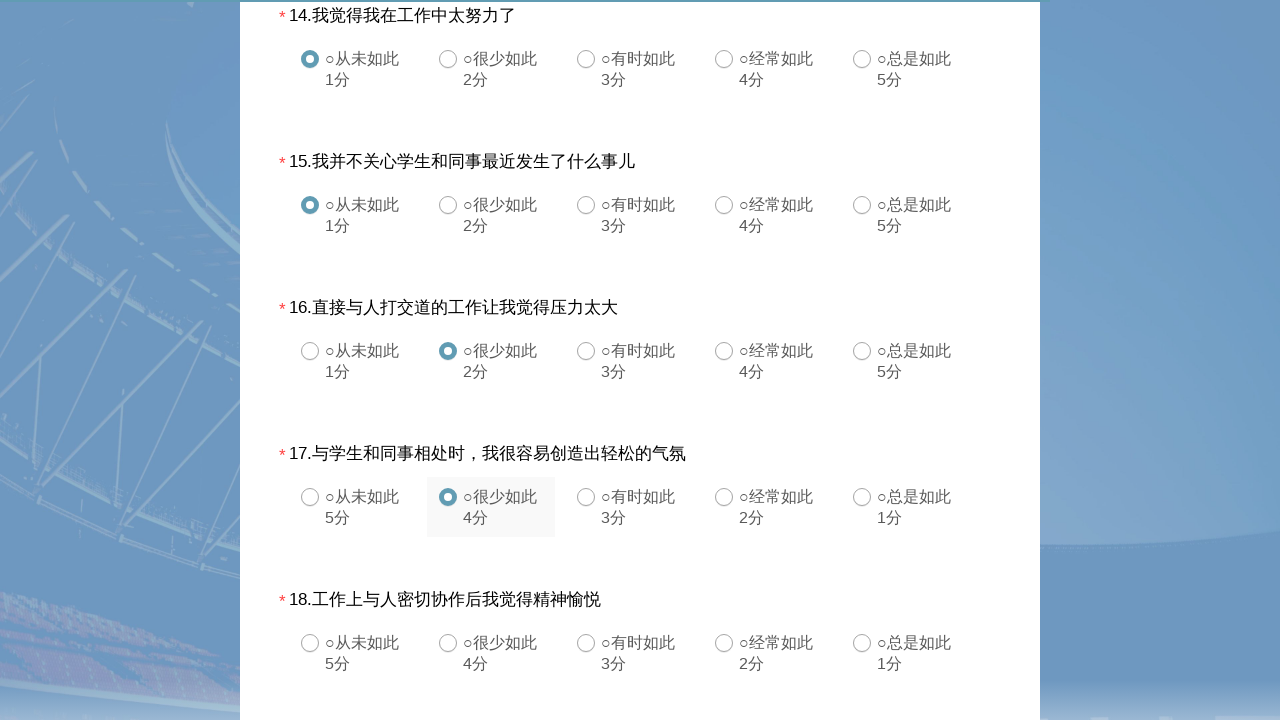

Clicked radio button option 2 for question 25 (5 column)
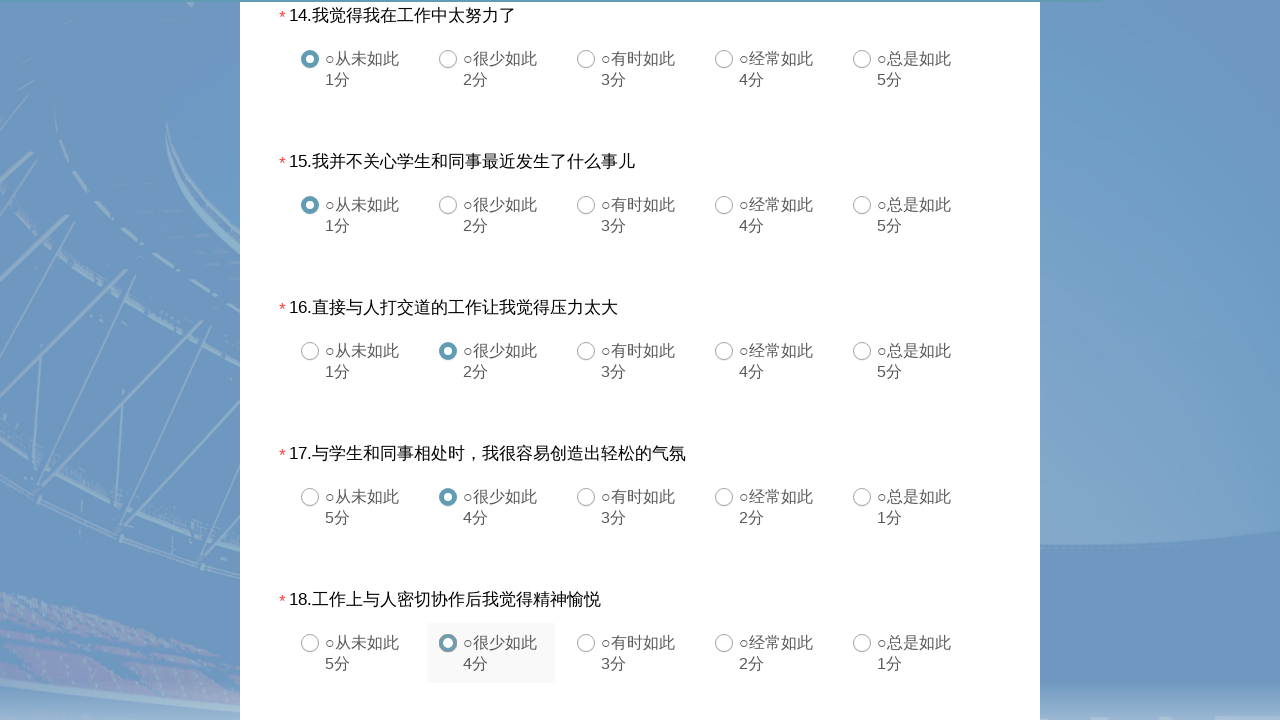

Waited 500ms for question 25 to register
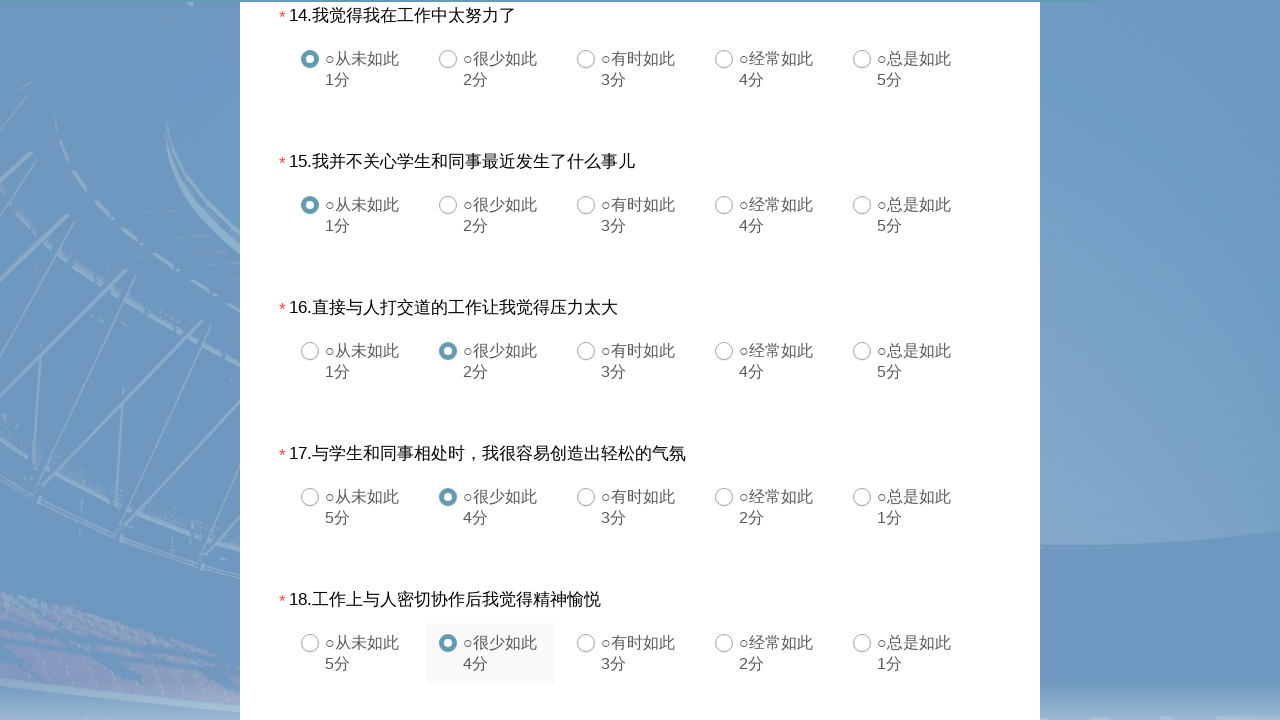

Clicked radio button option 1 for question 26 (5 column)
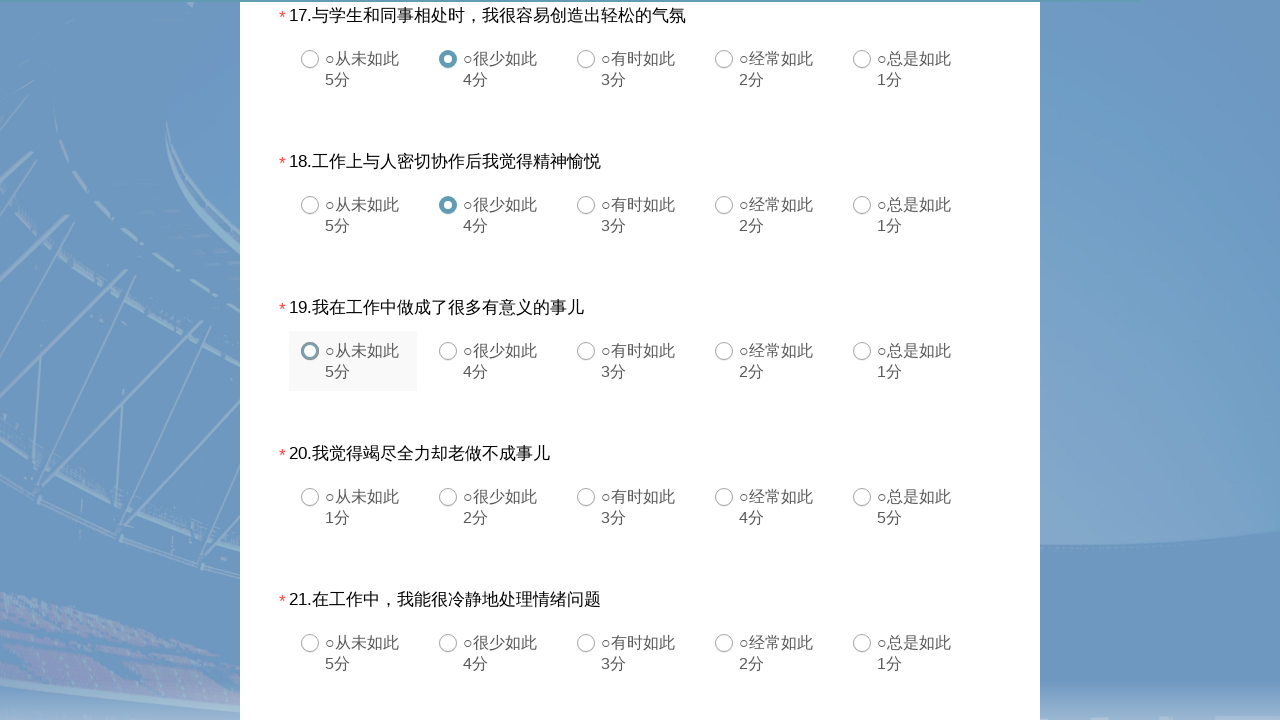

Waited 500ms for question 26 to register
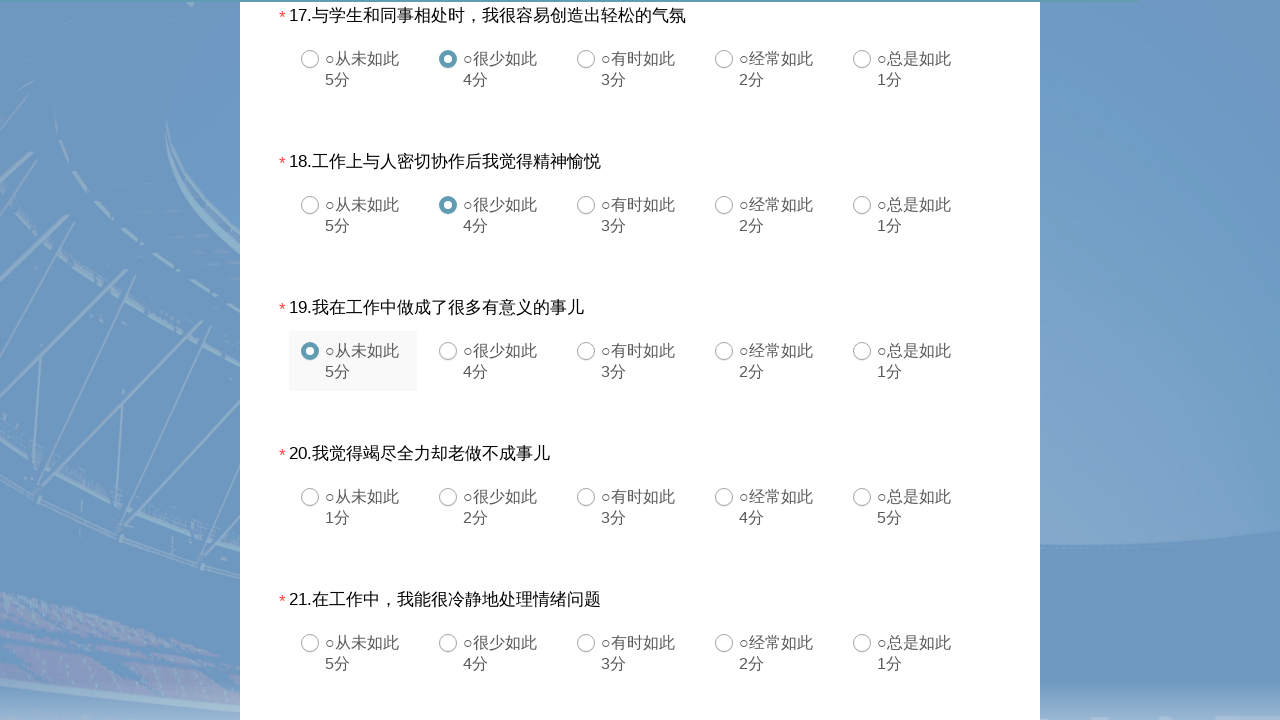

Clicked radio button option 1 for question 27 (5 column)
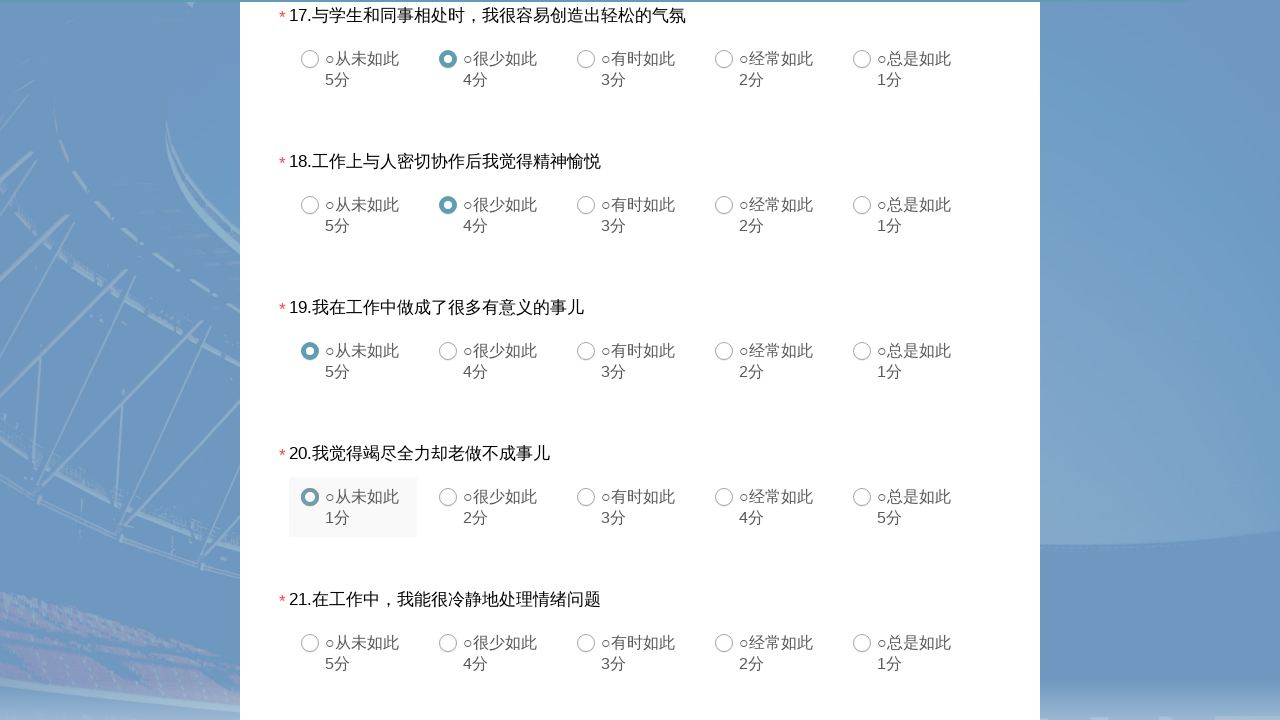

Waited 500ms for question 27 to register
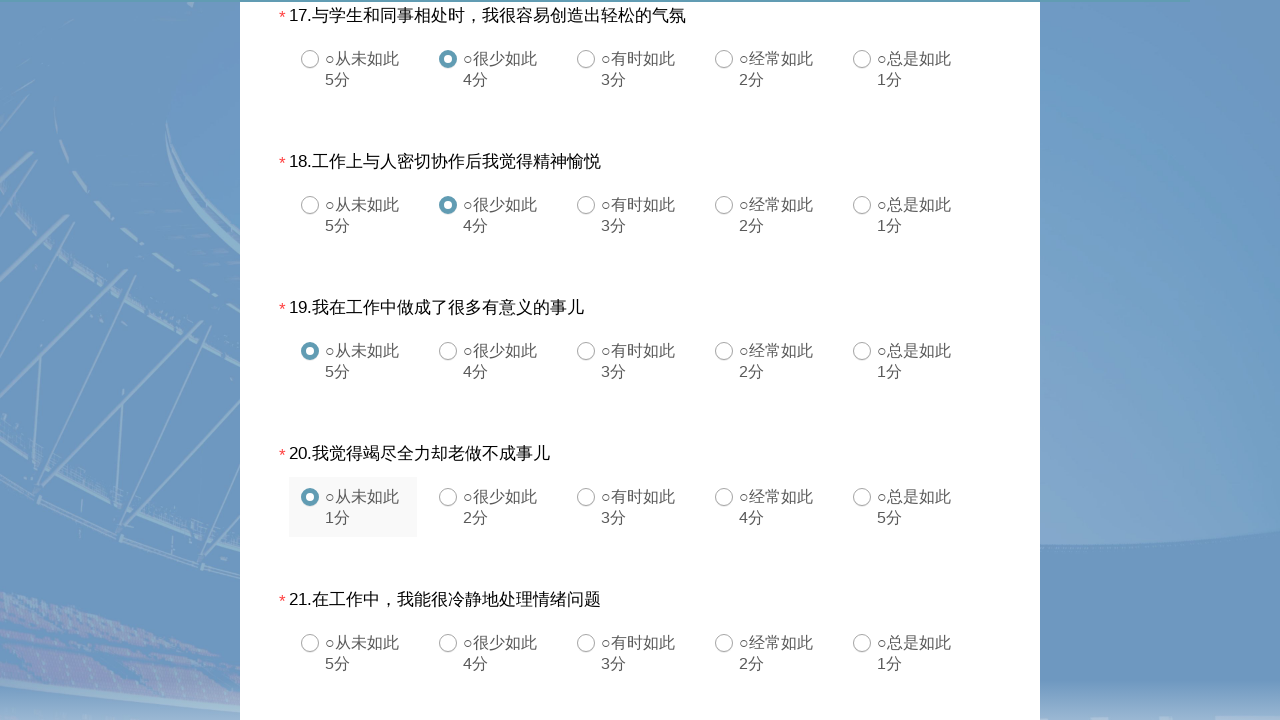

Clicked radio button option 1 for question 28 (5 column)
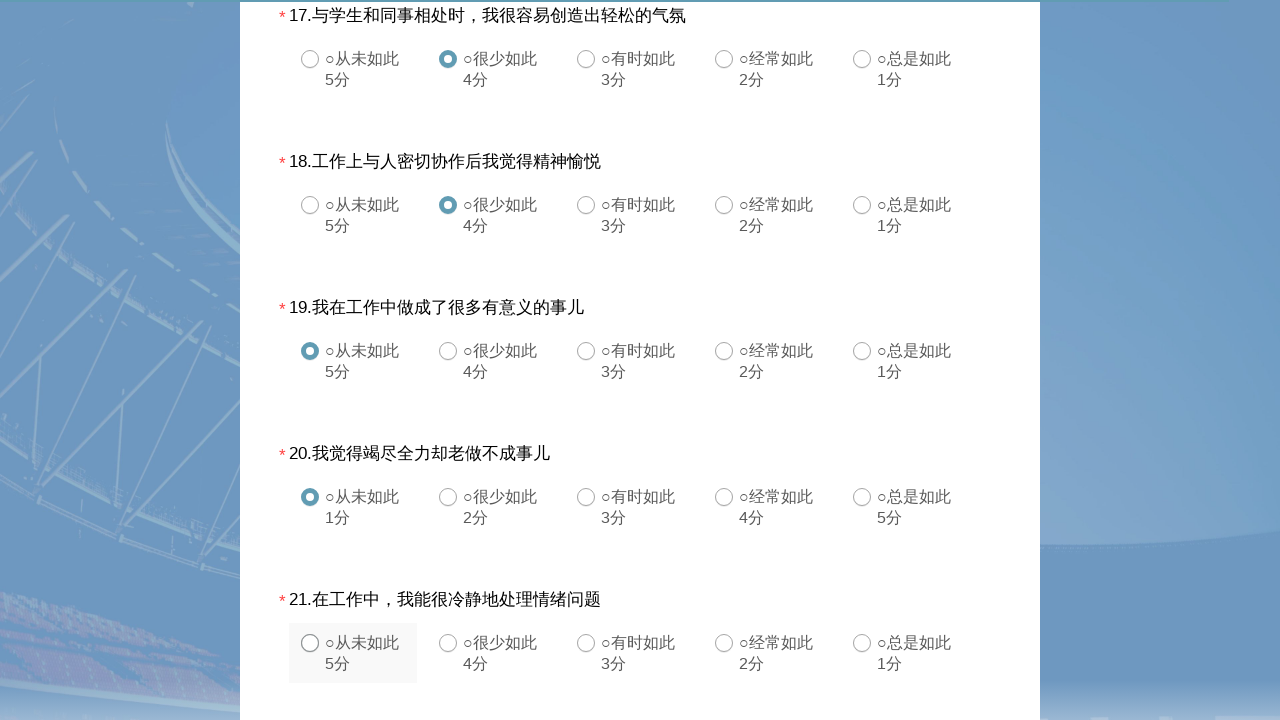

Waited 500ms for question 28 to register
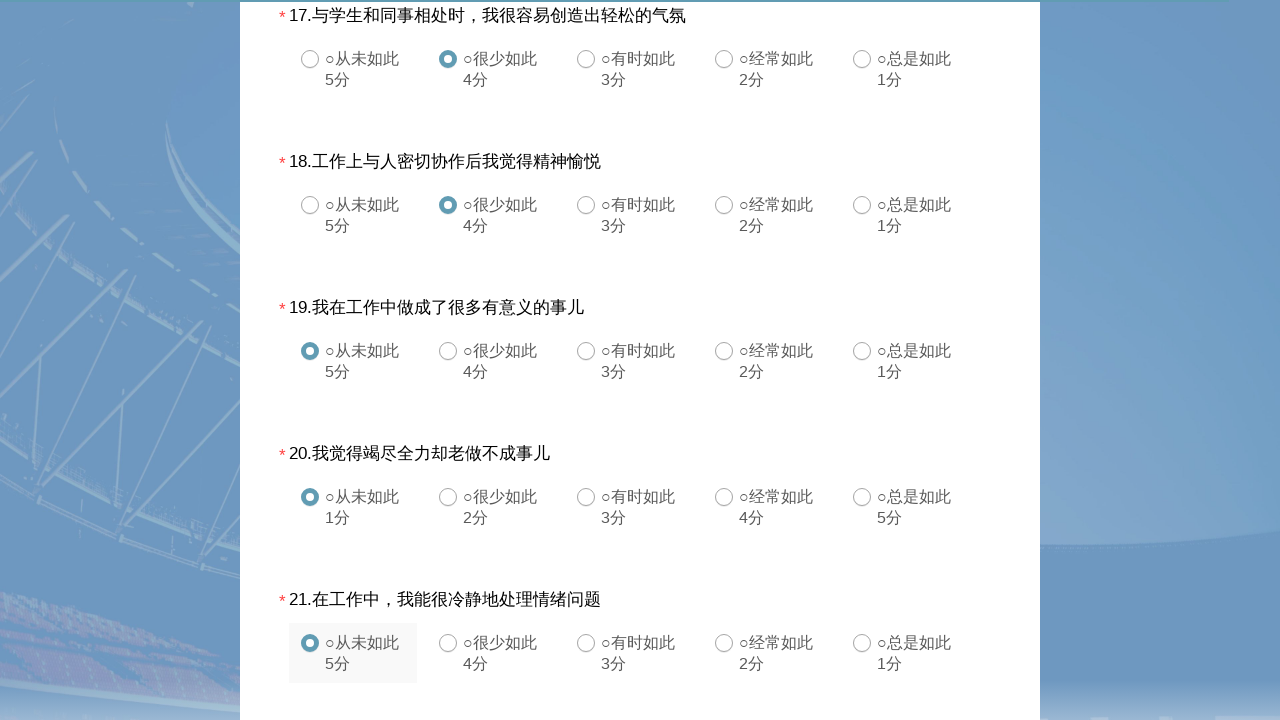

Clicked radio button option 2 for question 29 (5 column)
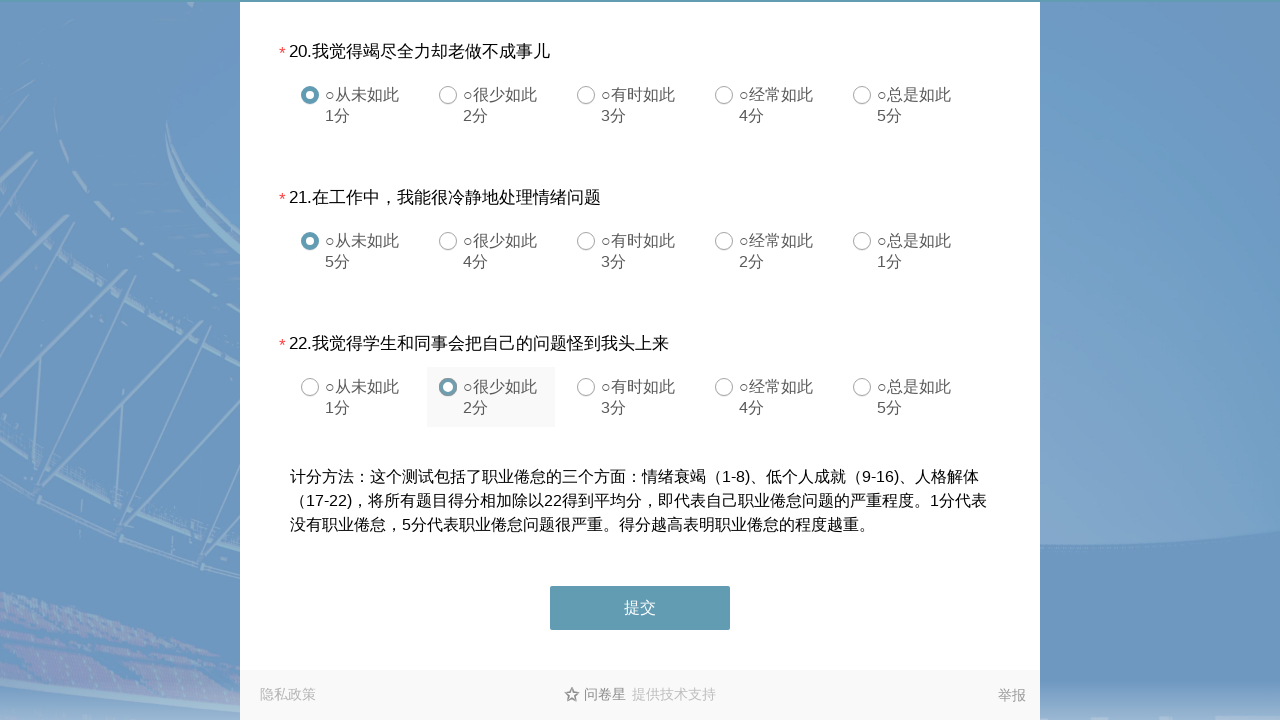

Waited 500ms for question 29 to register
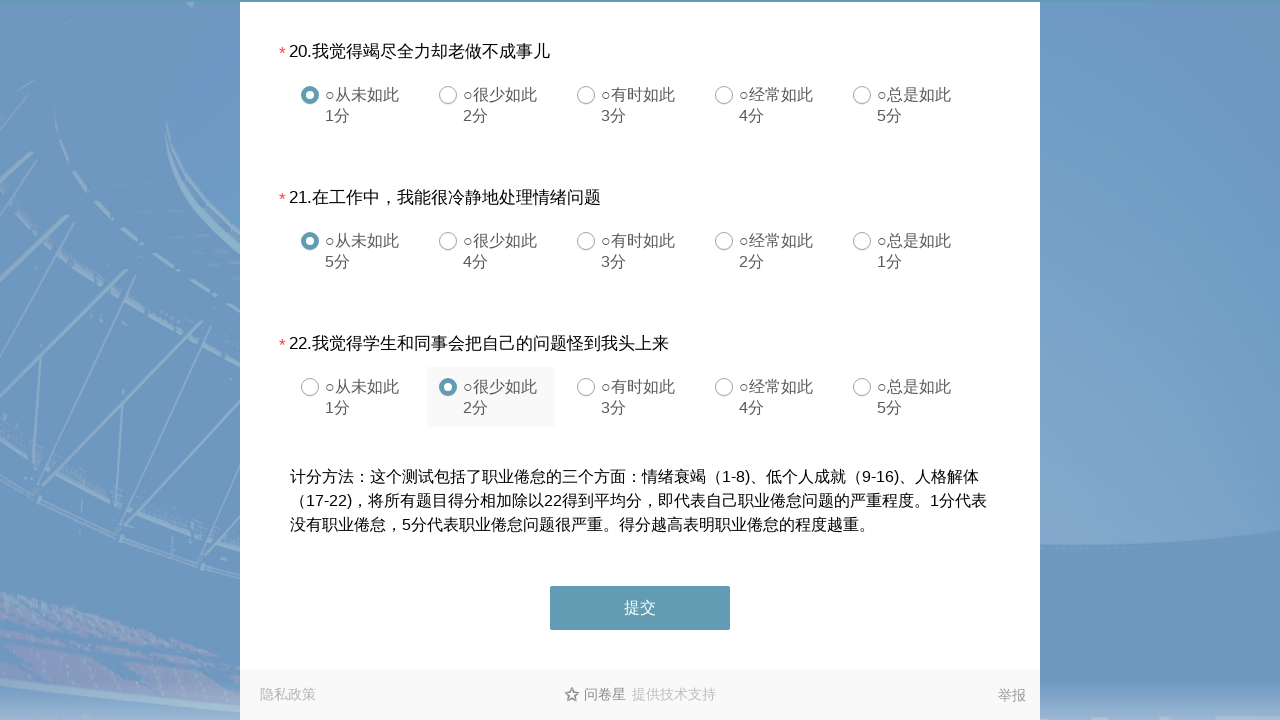

Clicked submit button to submit survey form at (640, 608) on #ctlNext
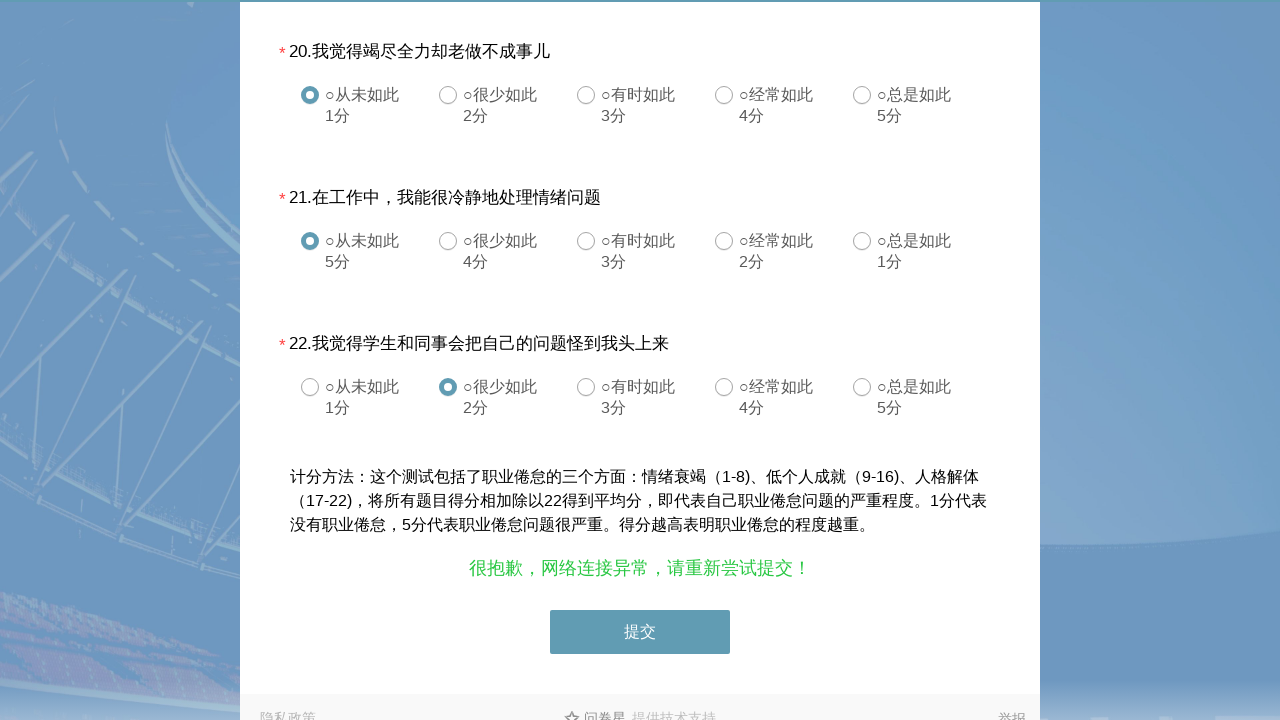

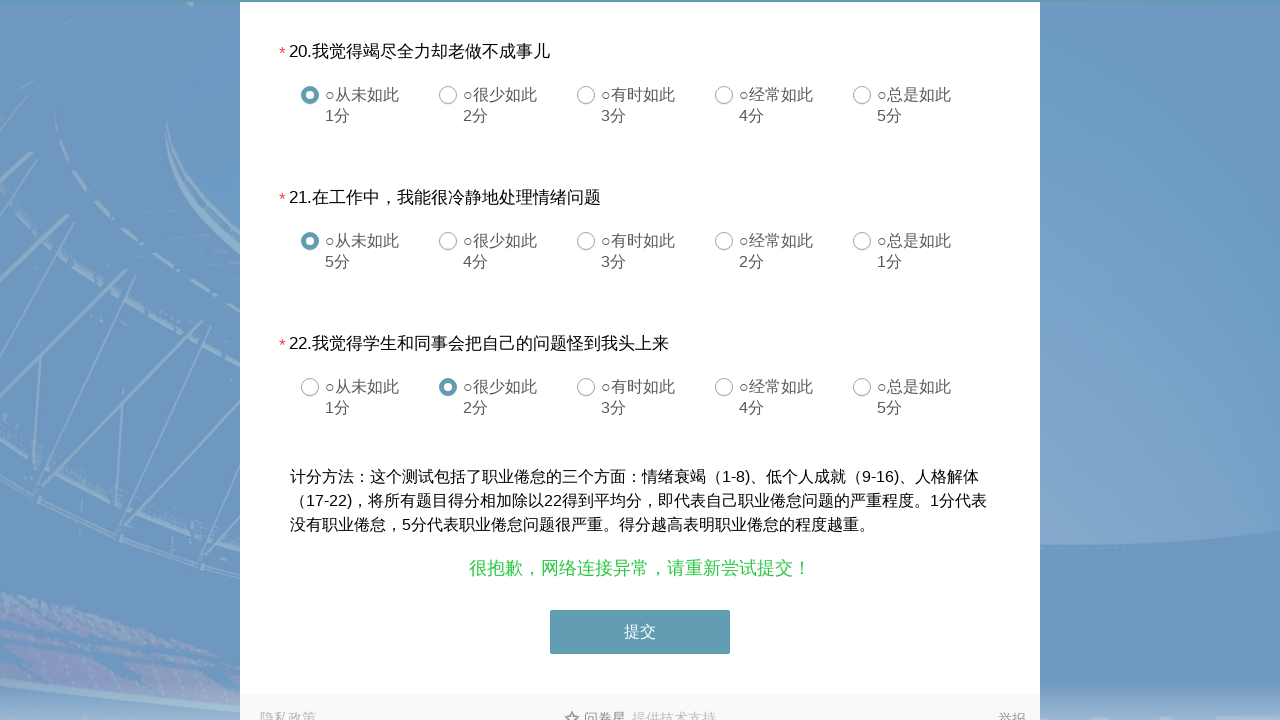